Navigates to the Duotech website and retrieves text from the h1 heading and all link elements on the page

Starting URL: https://www.duotech.io/

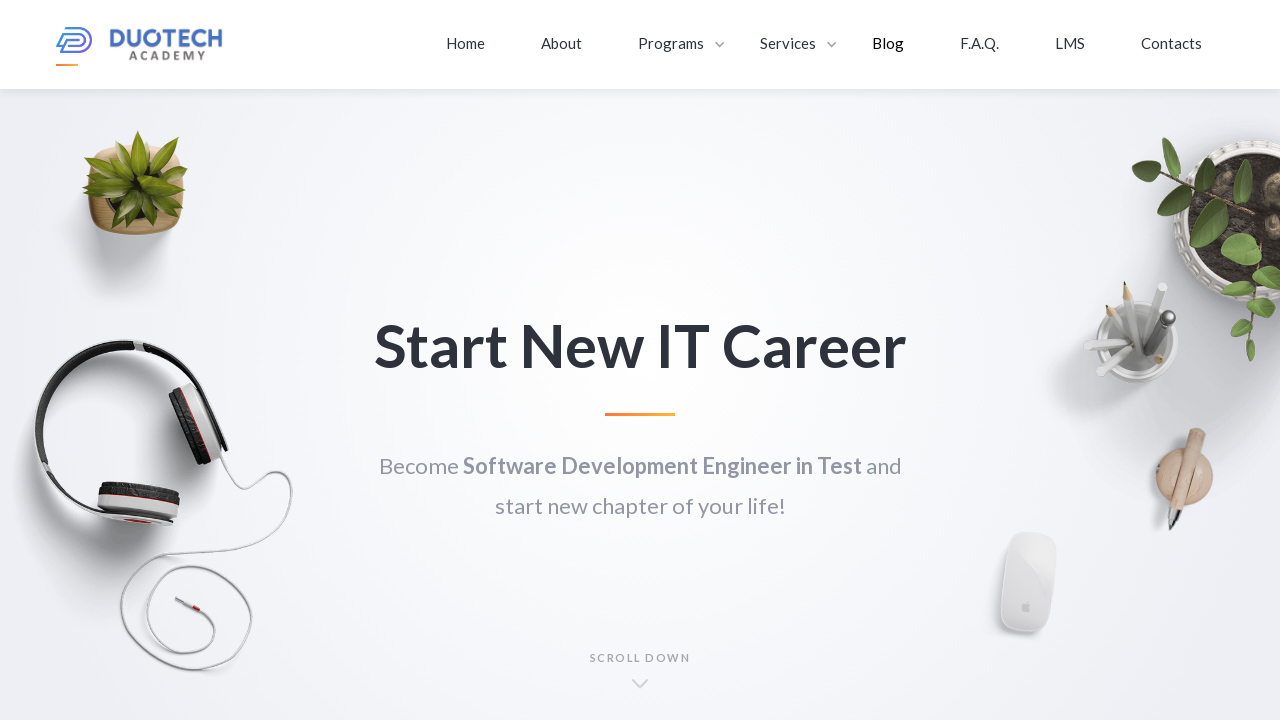

Navigated to Duotech website
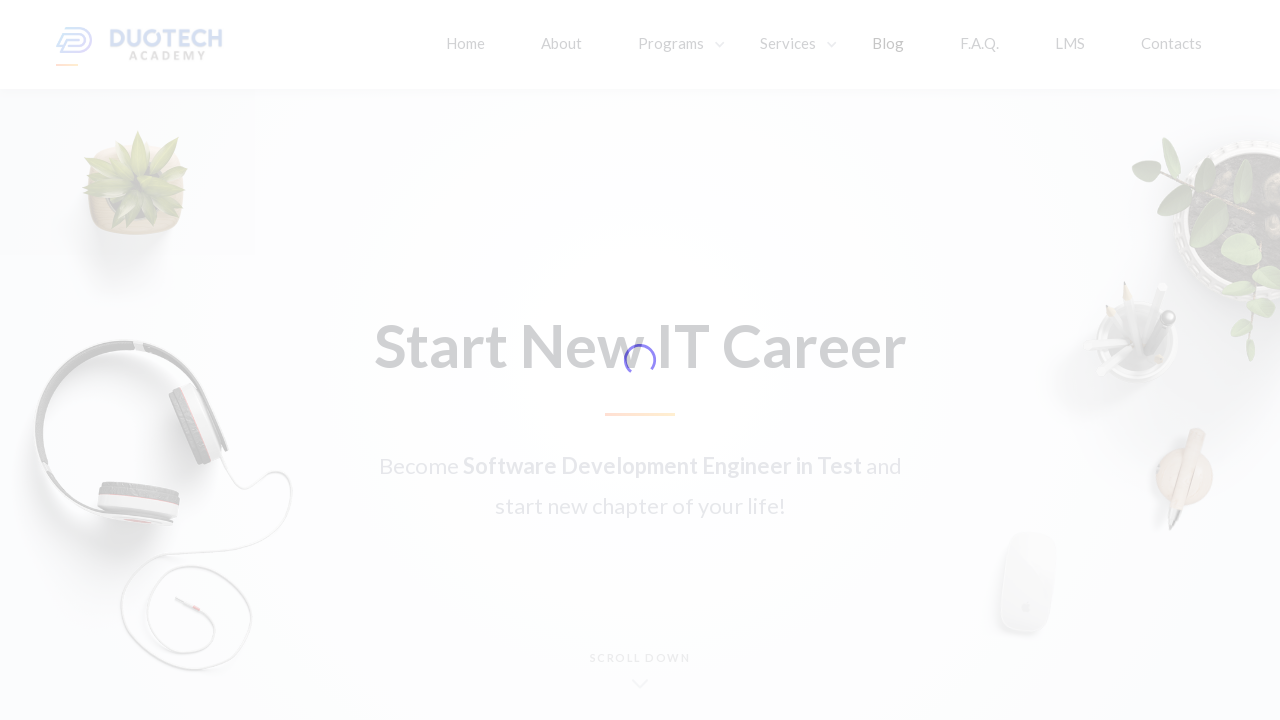

Retrieved text from h1 heading
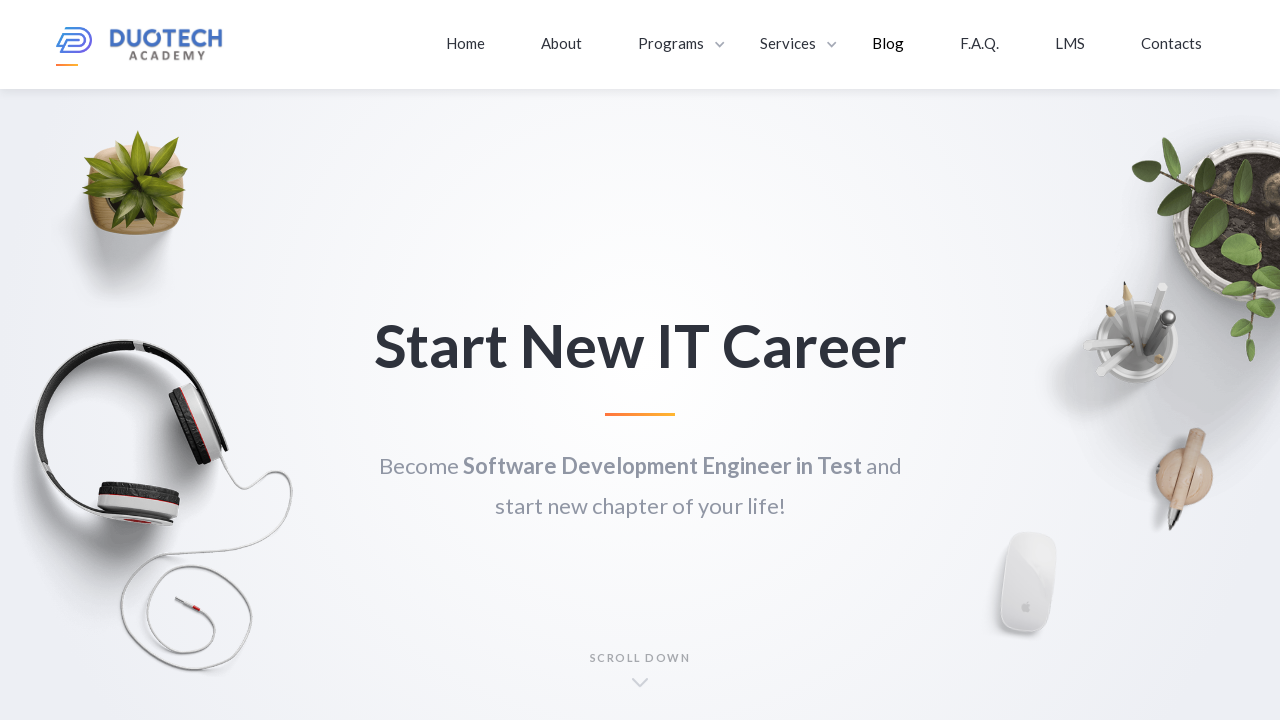

Retrieved all link elements on the page
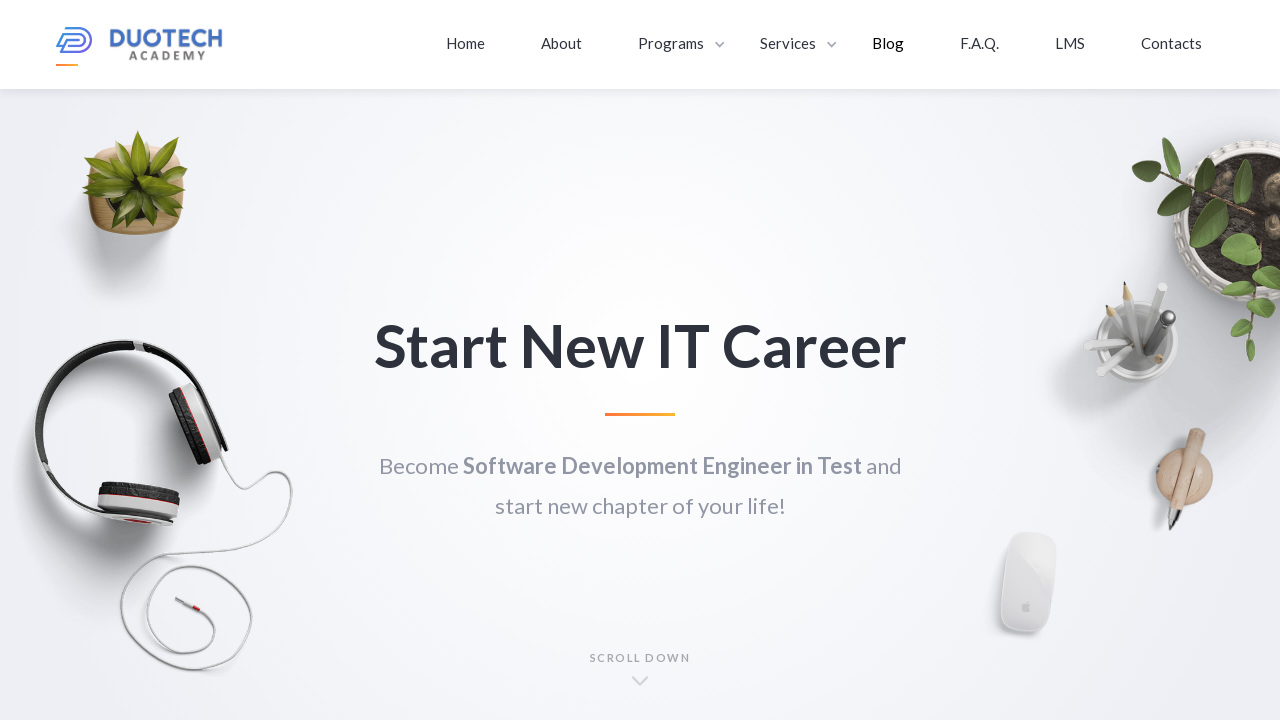

Retrieved text content from a link element
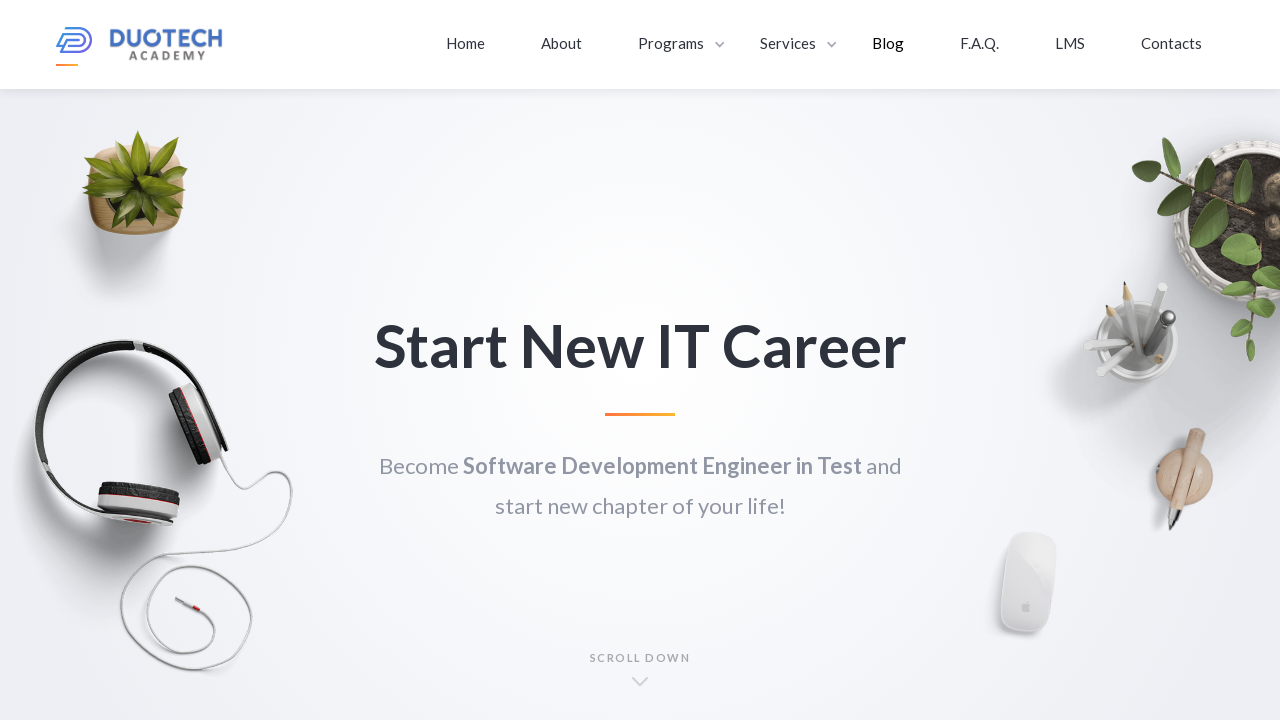

Retrieved text content from a link element
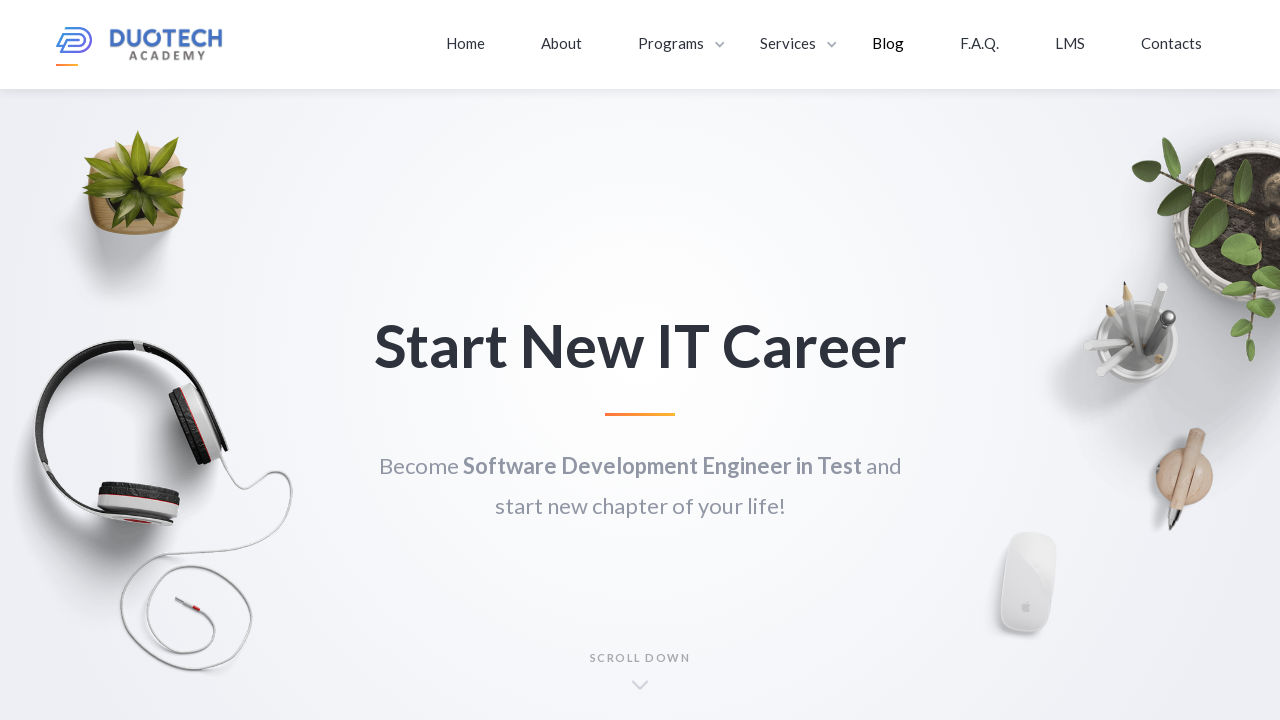

Retrieved text content from a link element
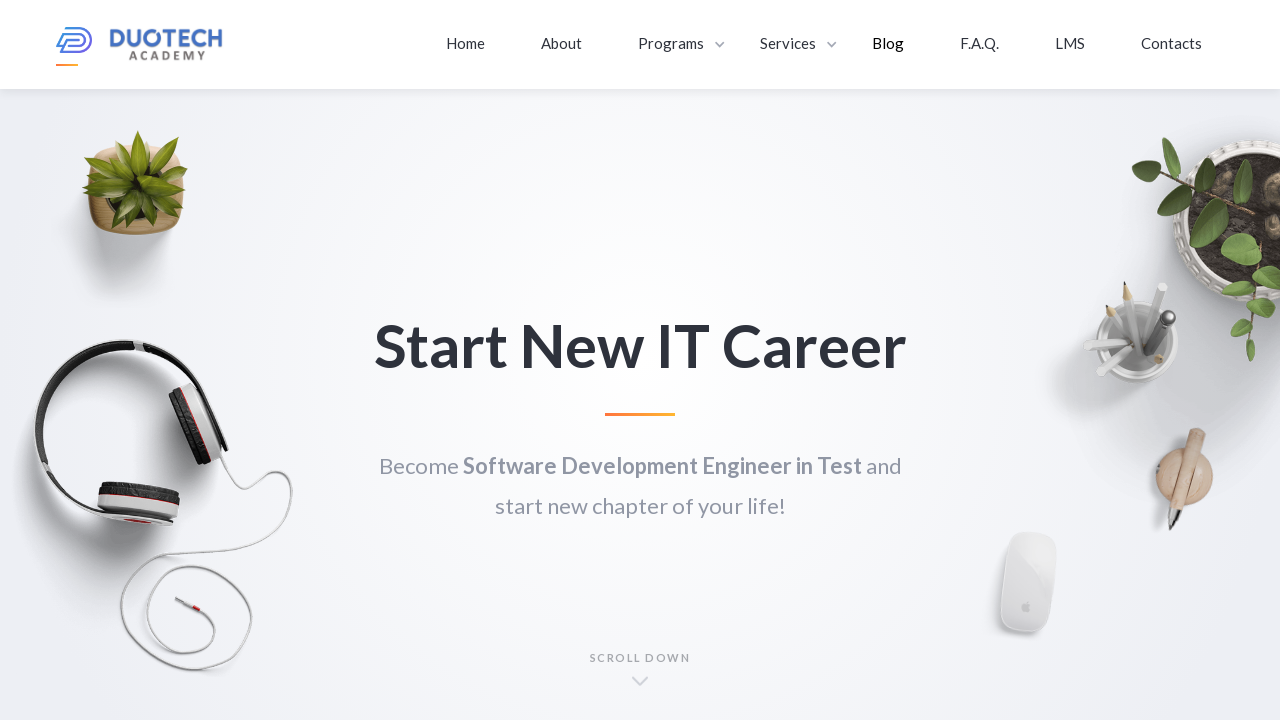

Retrieved text content from a link element
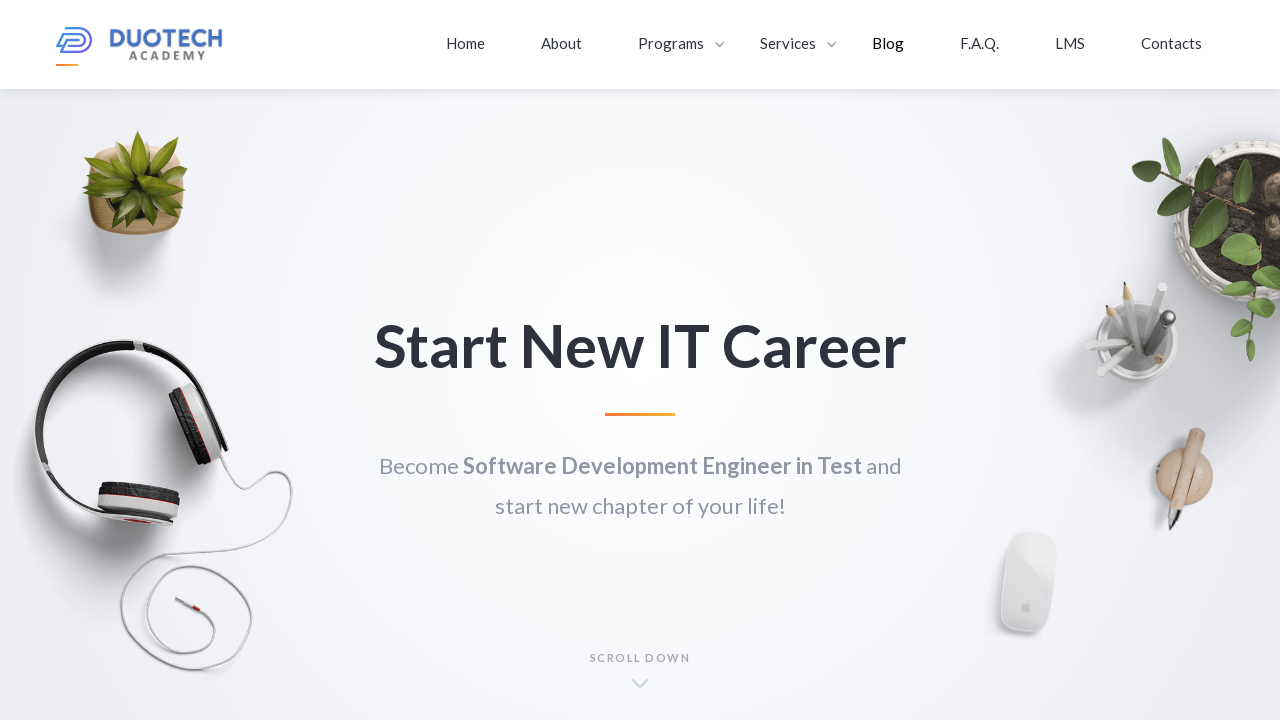

Retrieved text content from a link element
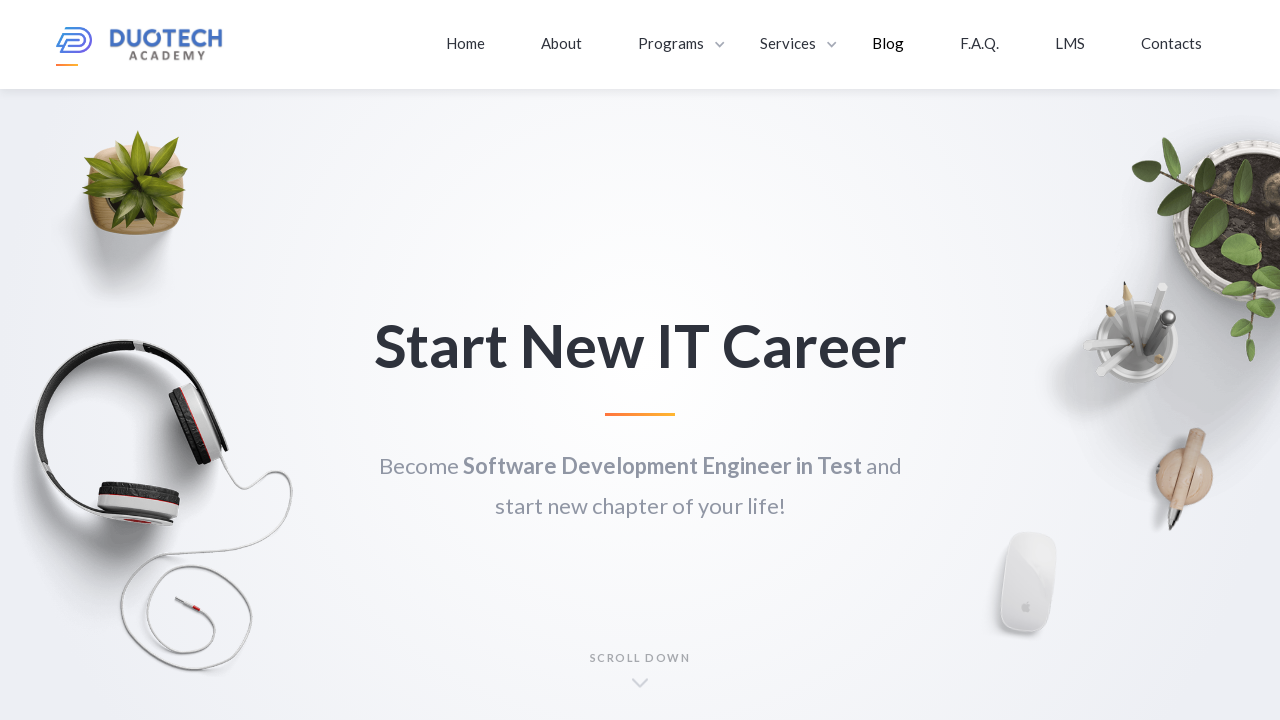

Retrieved text content from a link element
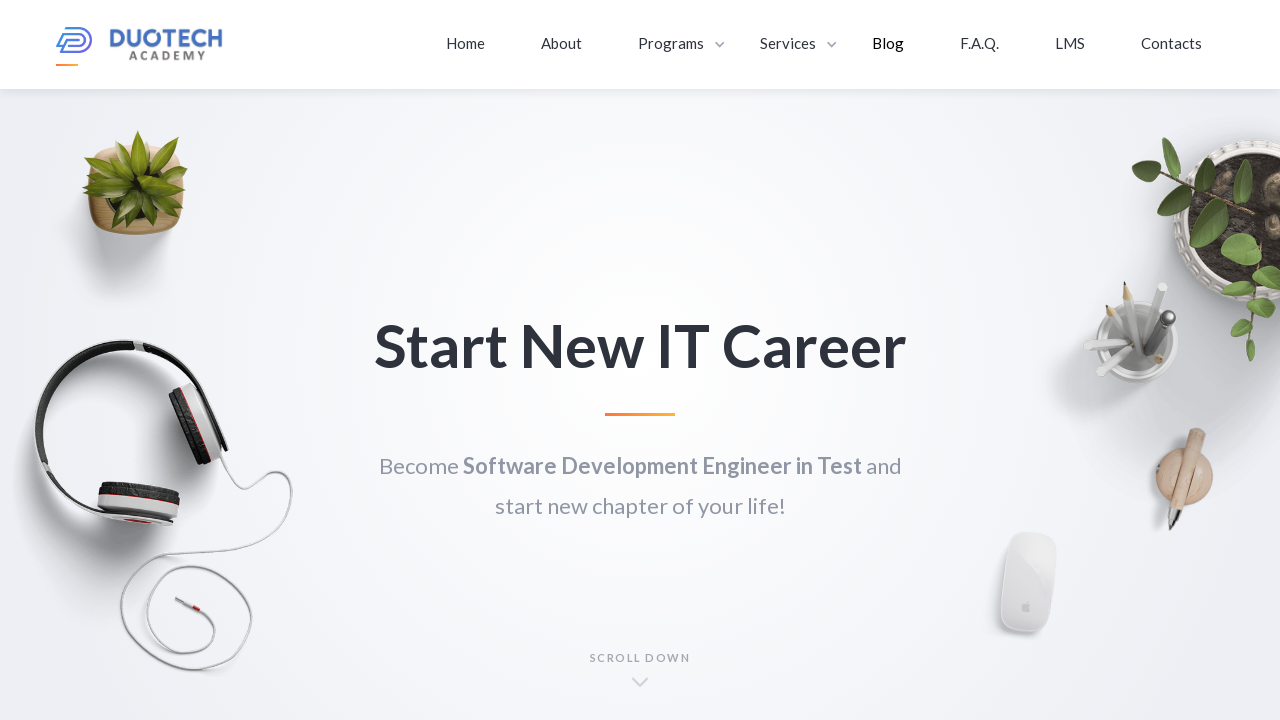

Retrieved text content from a link element
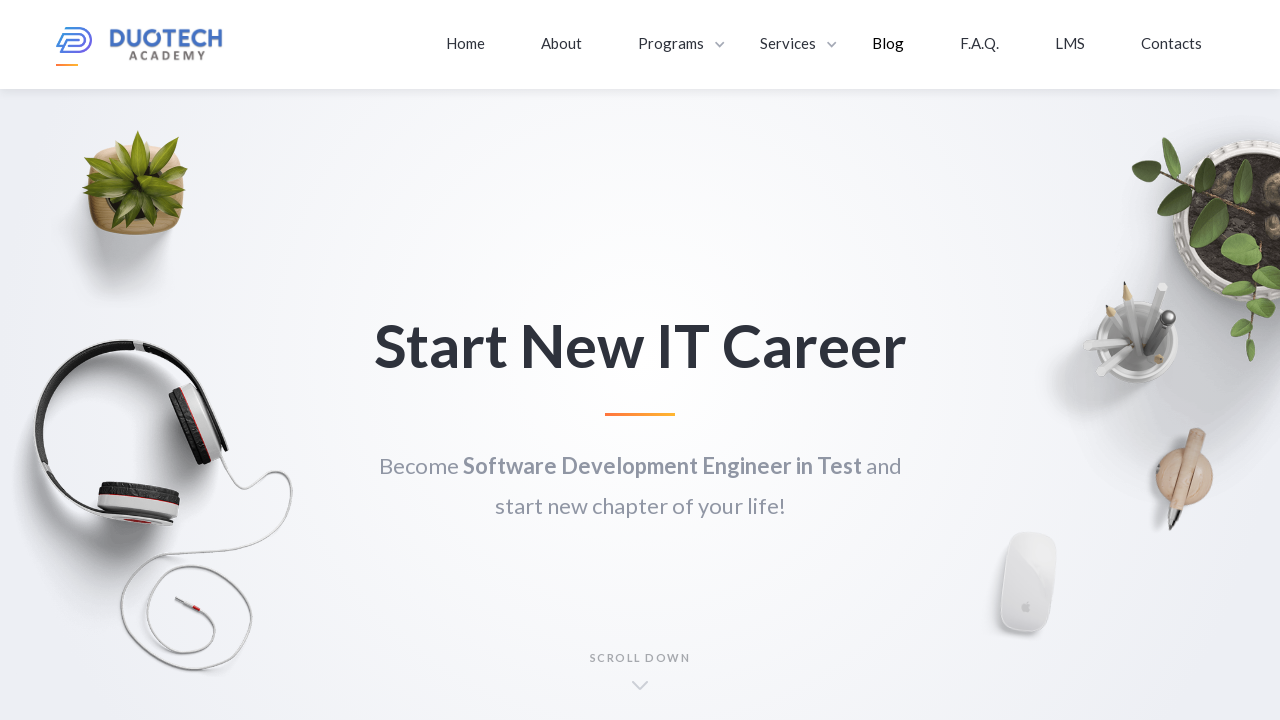

Retrieved text content from a link element
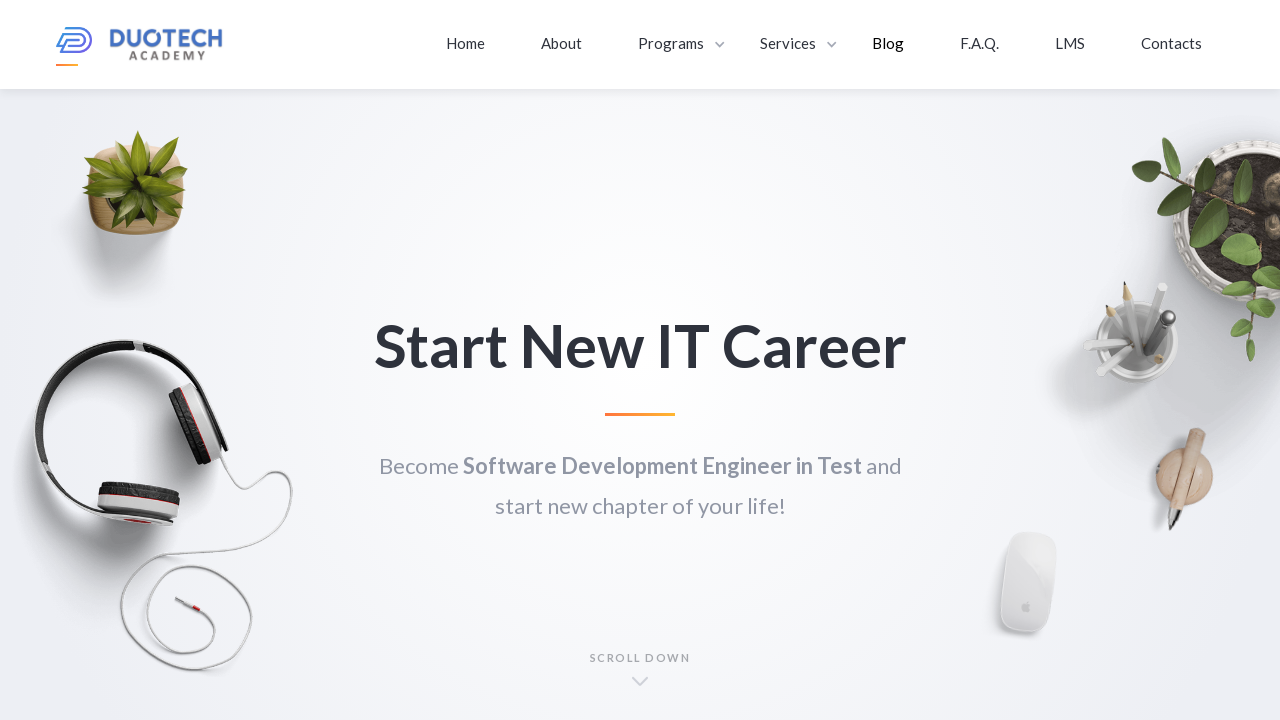

Retrieved text content from a link element
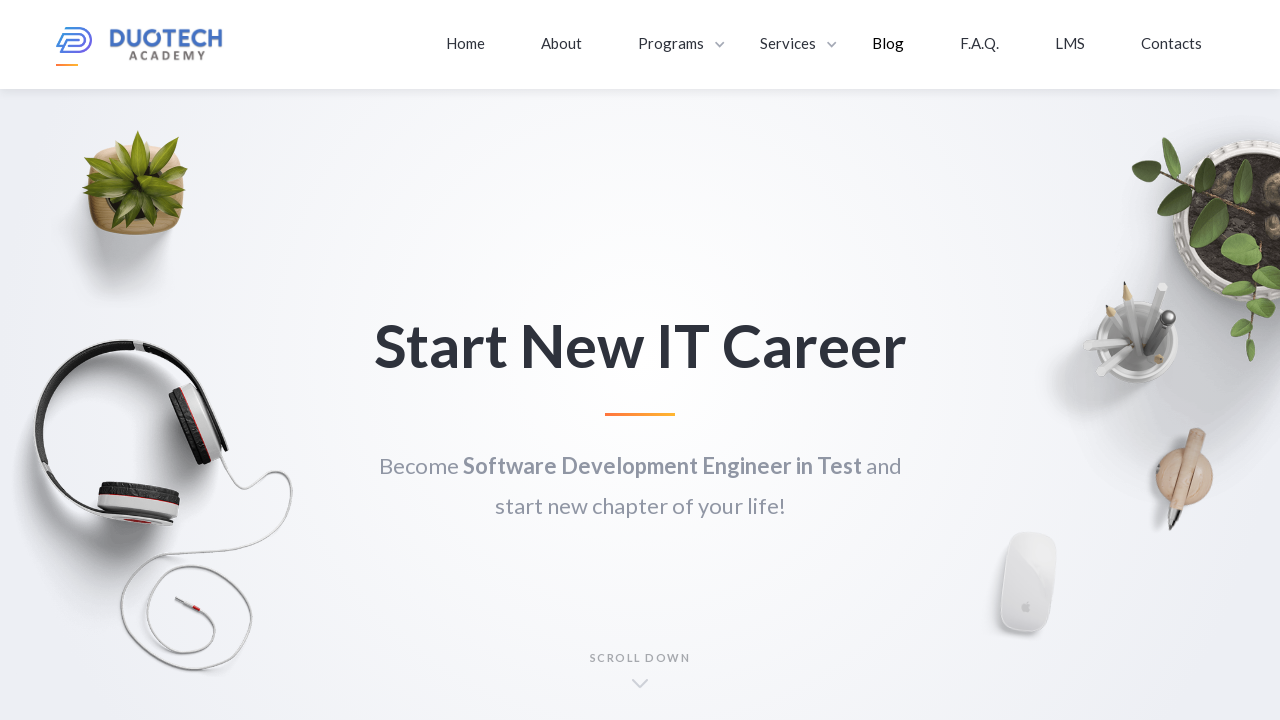

Retrieved text content from a link element
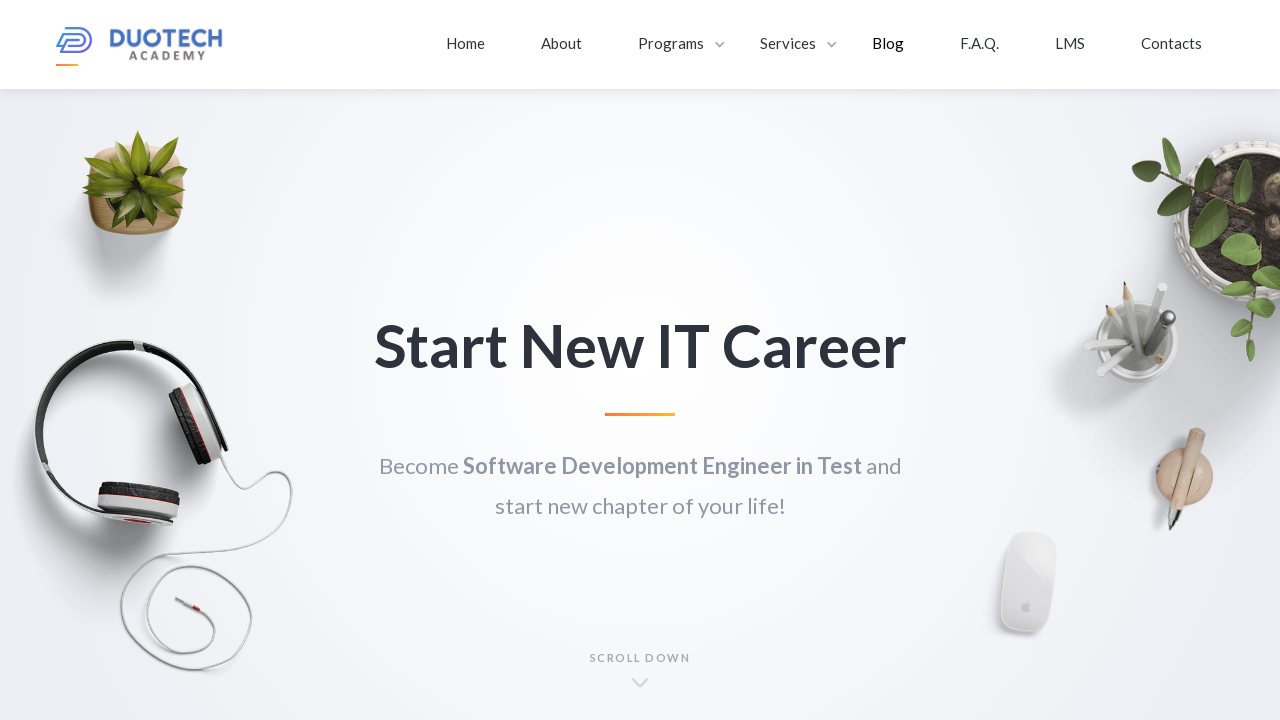

Retrieved text content from a link element
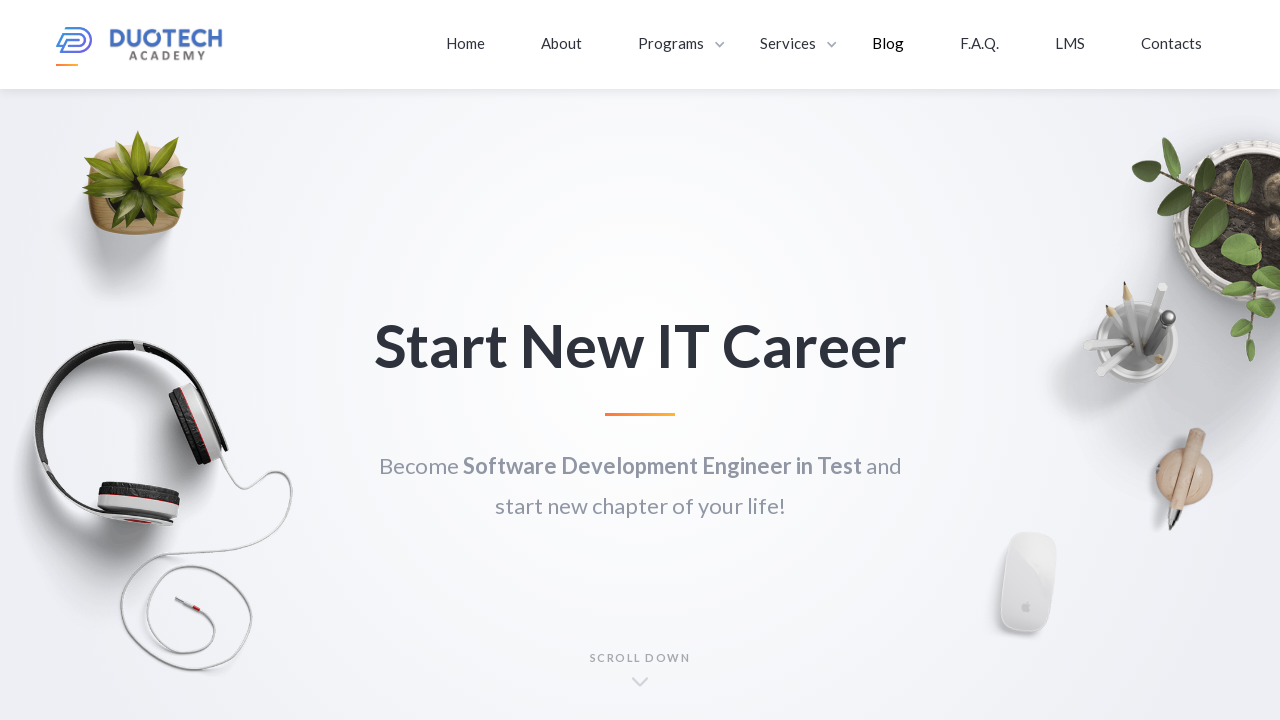

Retrieved text content from a link element
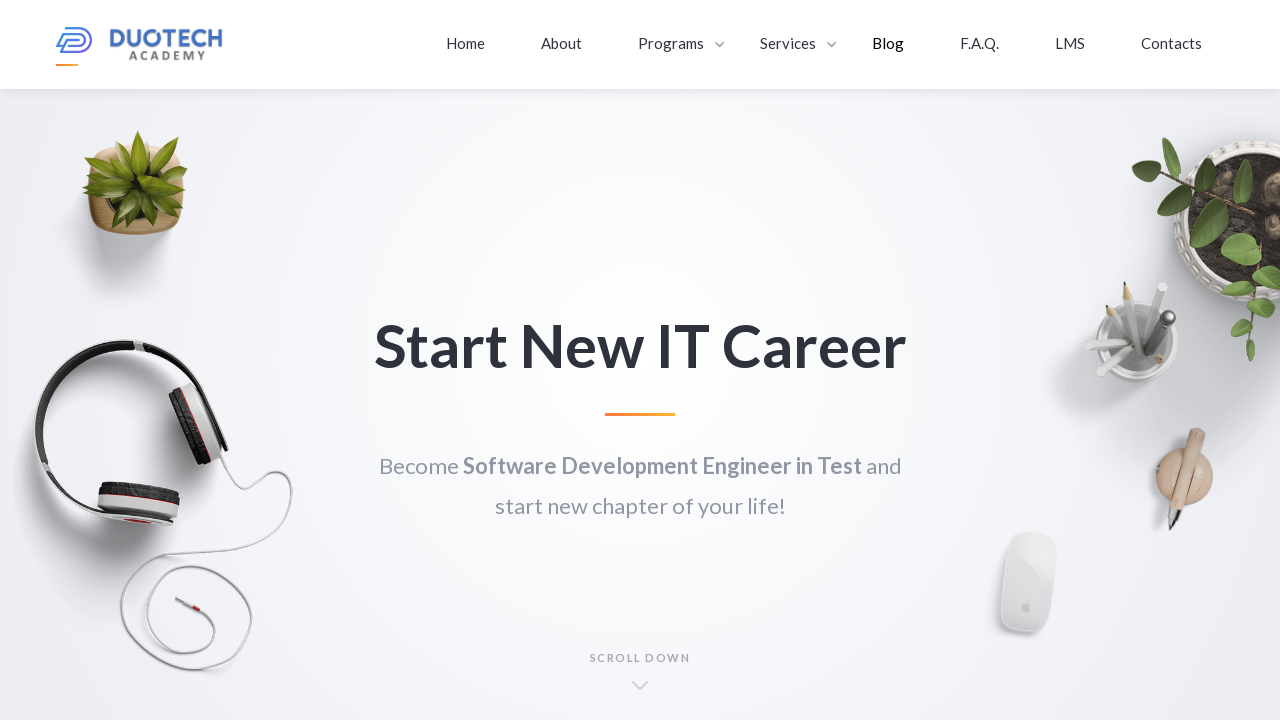

Retrieved text content from a link element
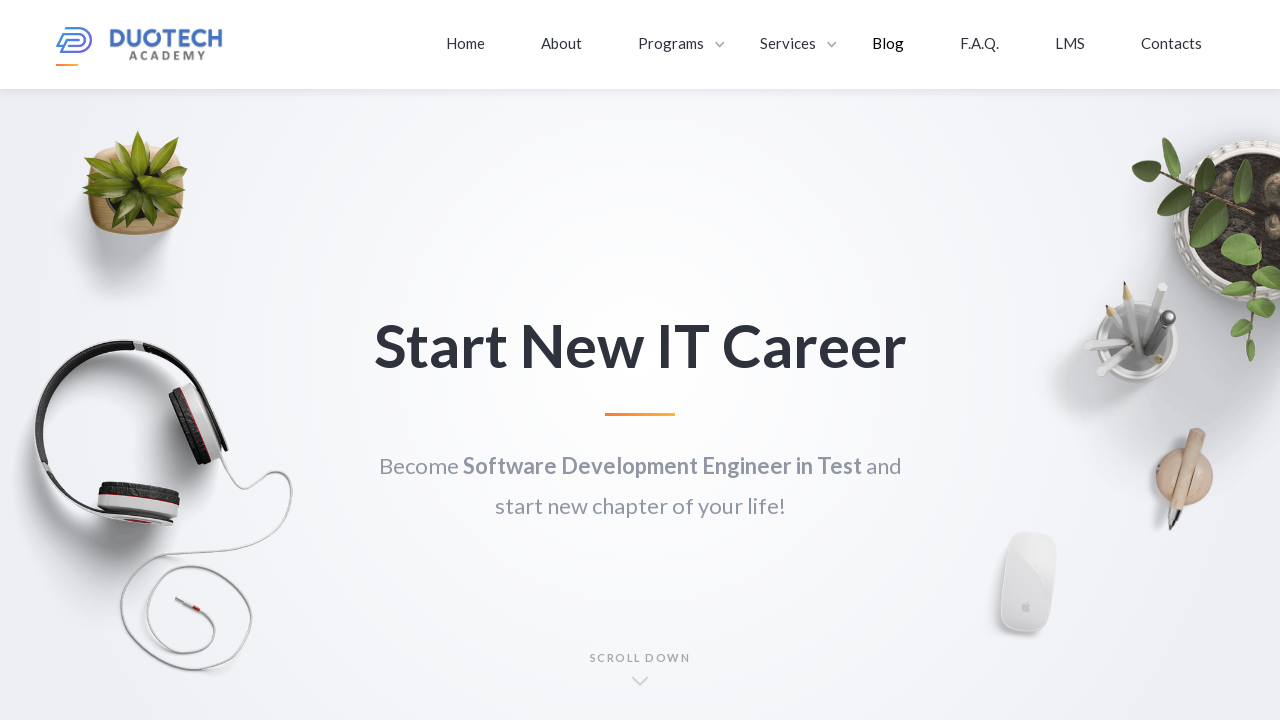

Retrieved text content from a link element
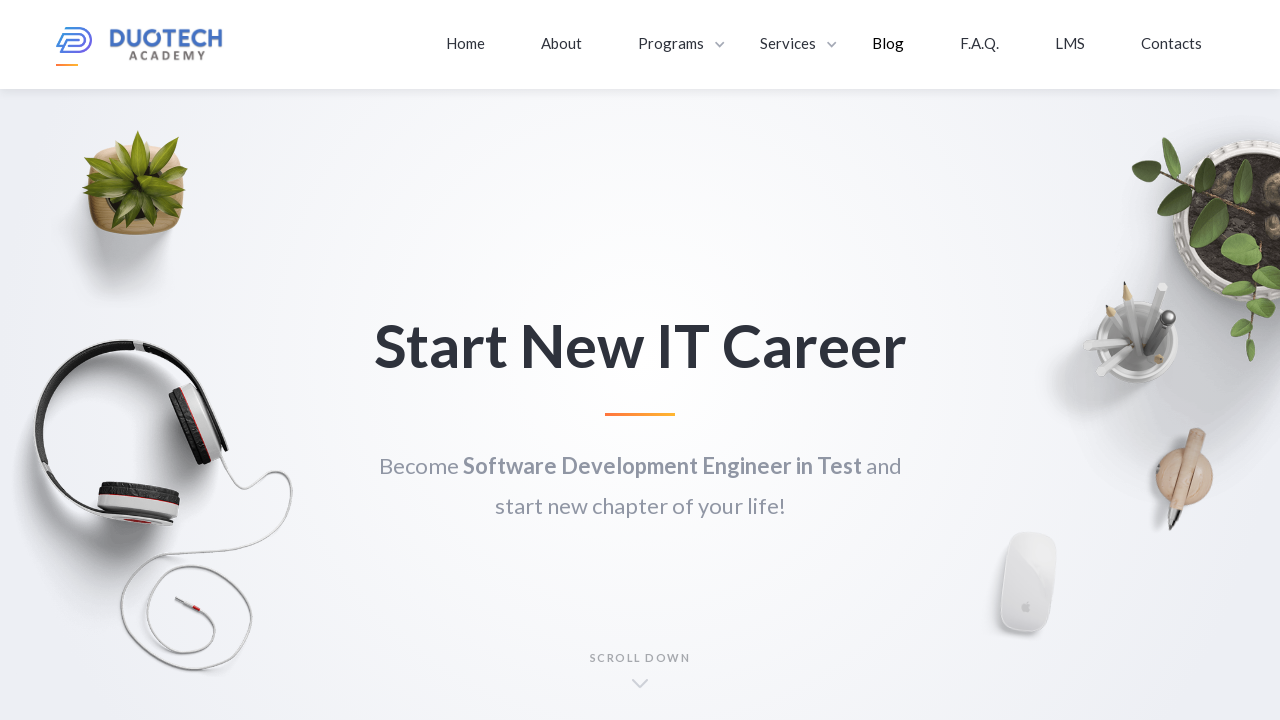

Retrieved text content from a link element
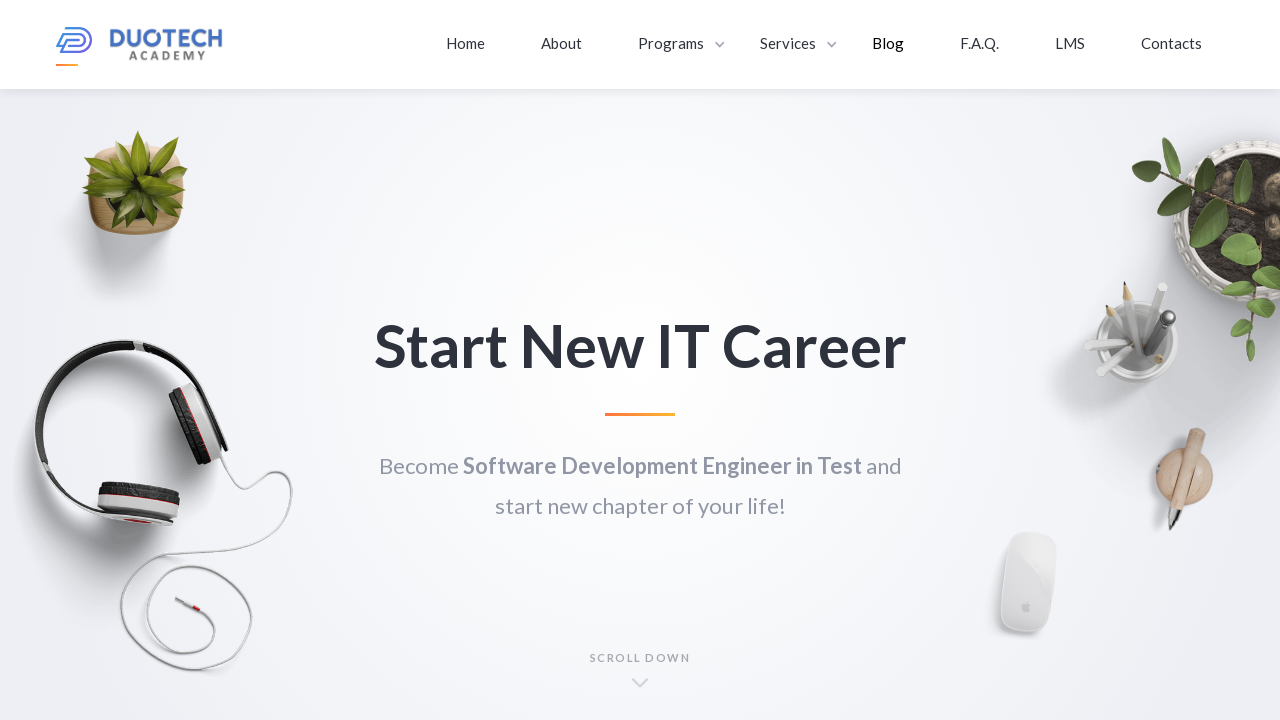

Retrieved text content from a link element
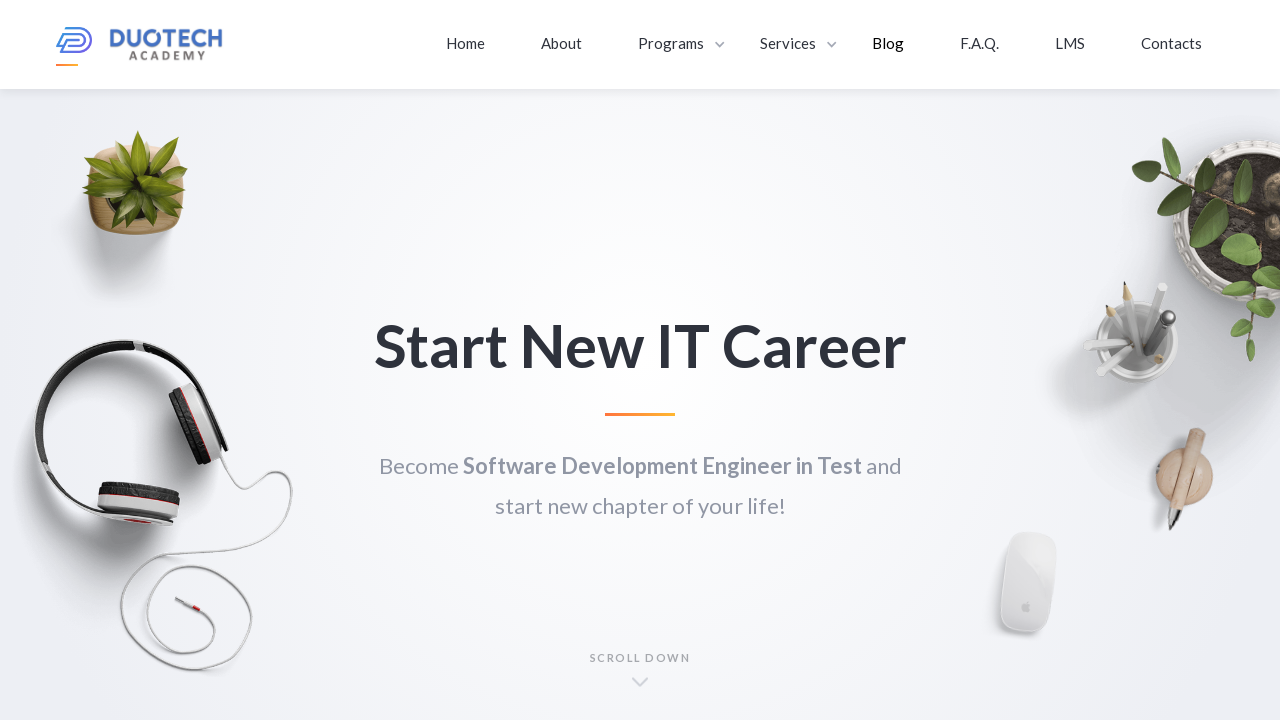

Retrieved text content from a link element
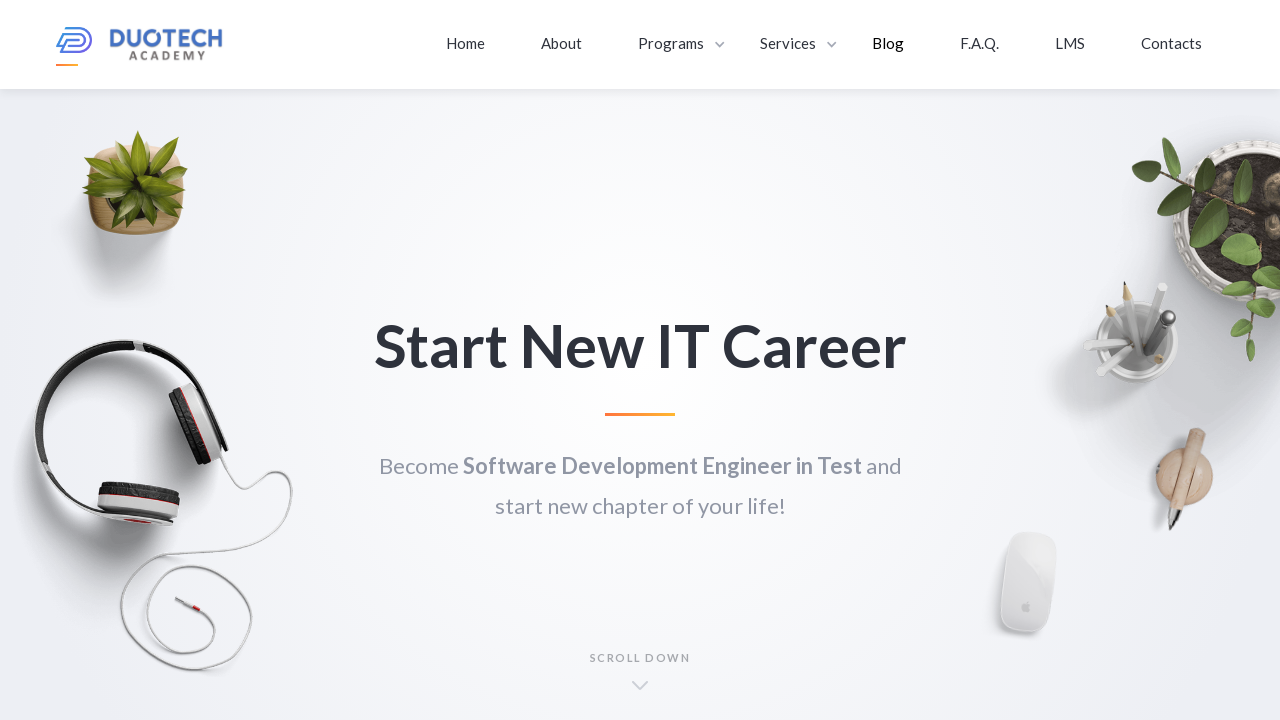

Retrieved text content from a link element
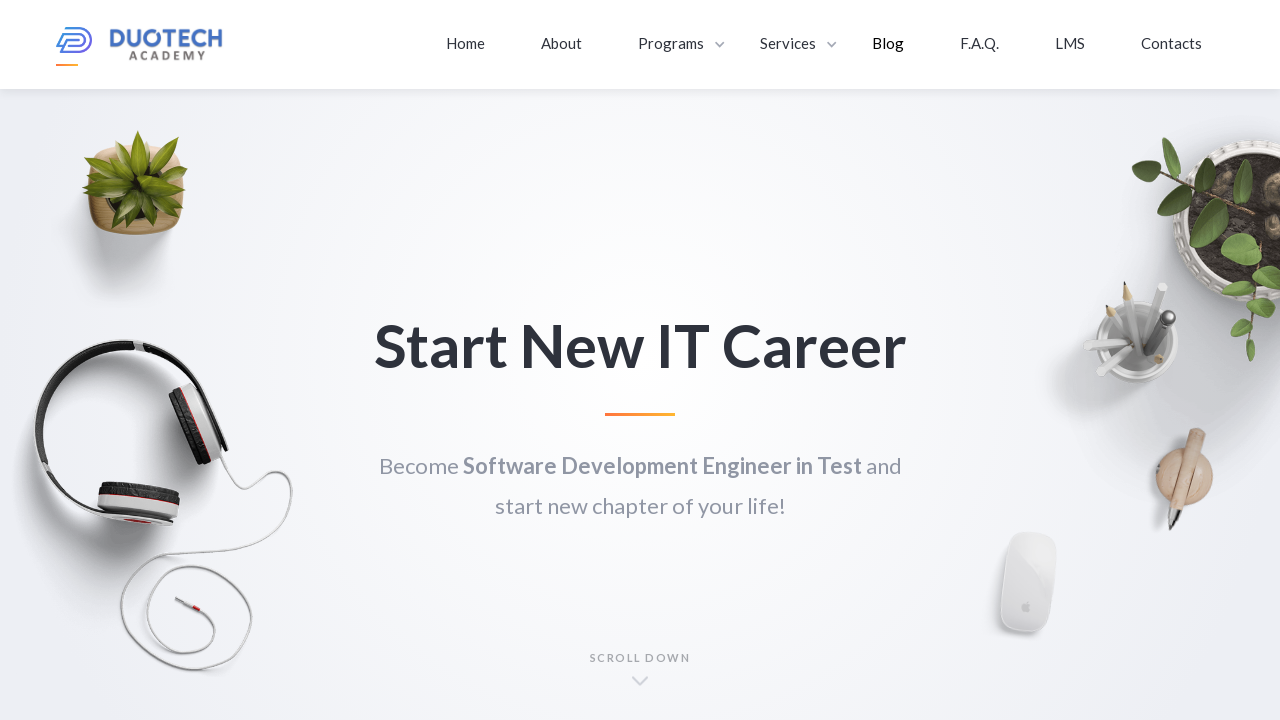

Retrieved text content from a link element
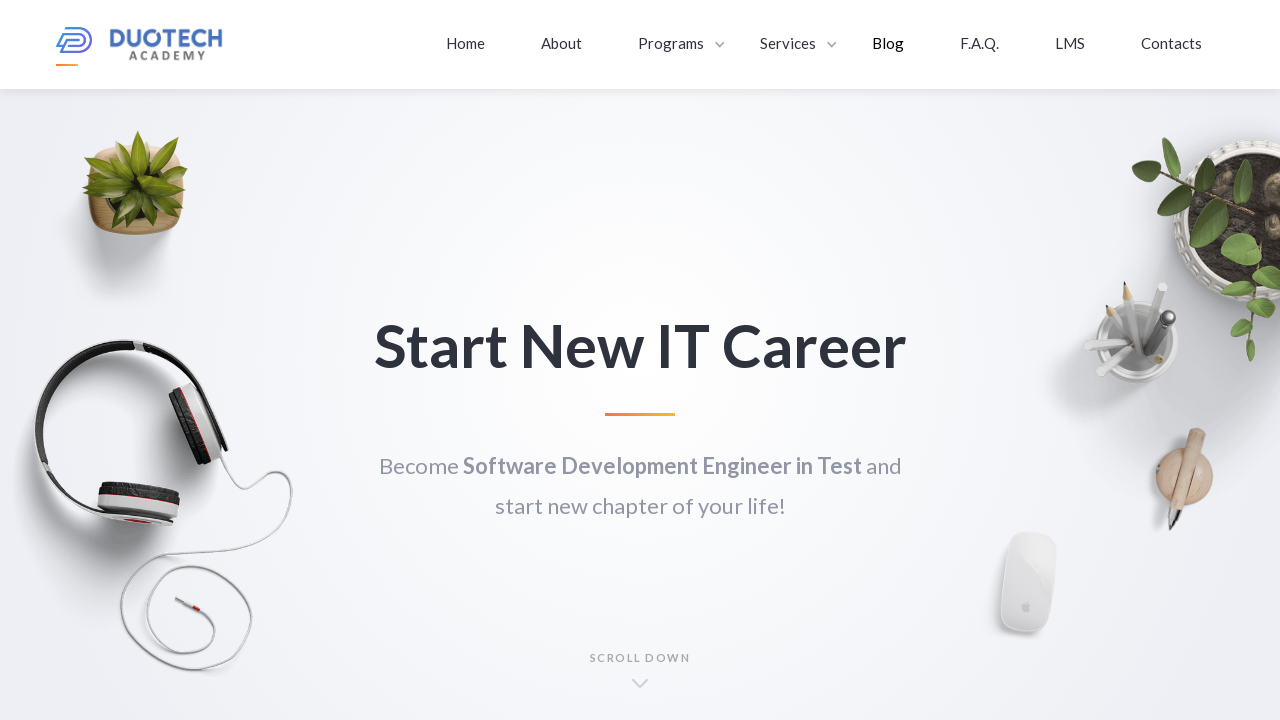

Retrieved text content from a link element
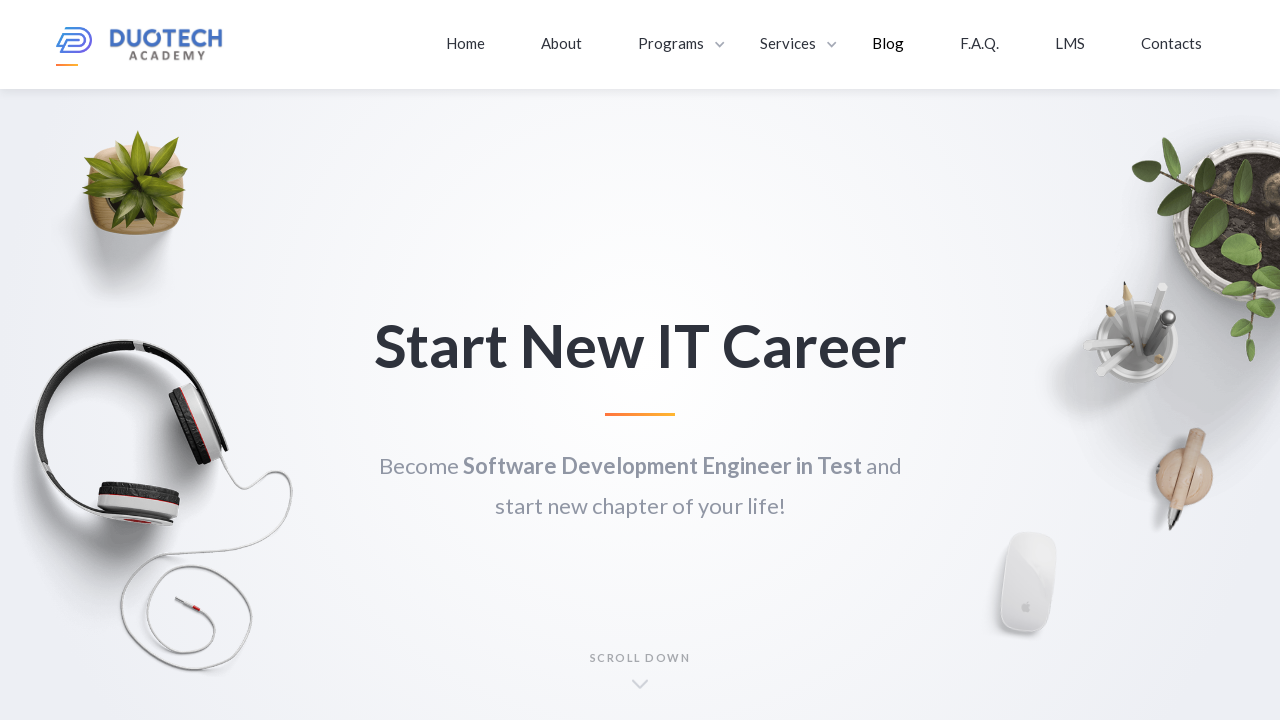

Retrieved text content from a link element
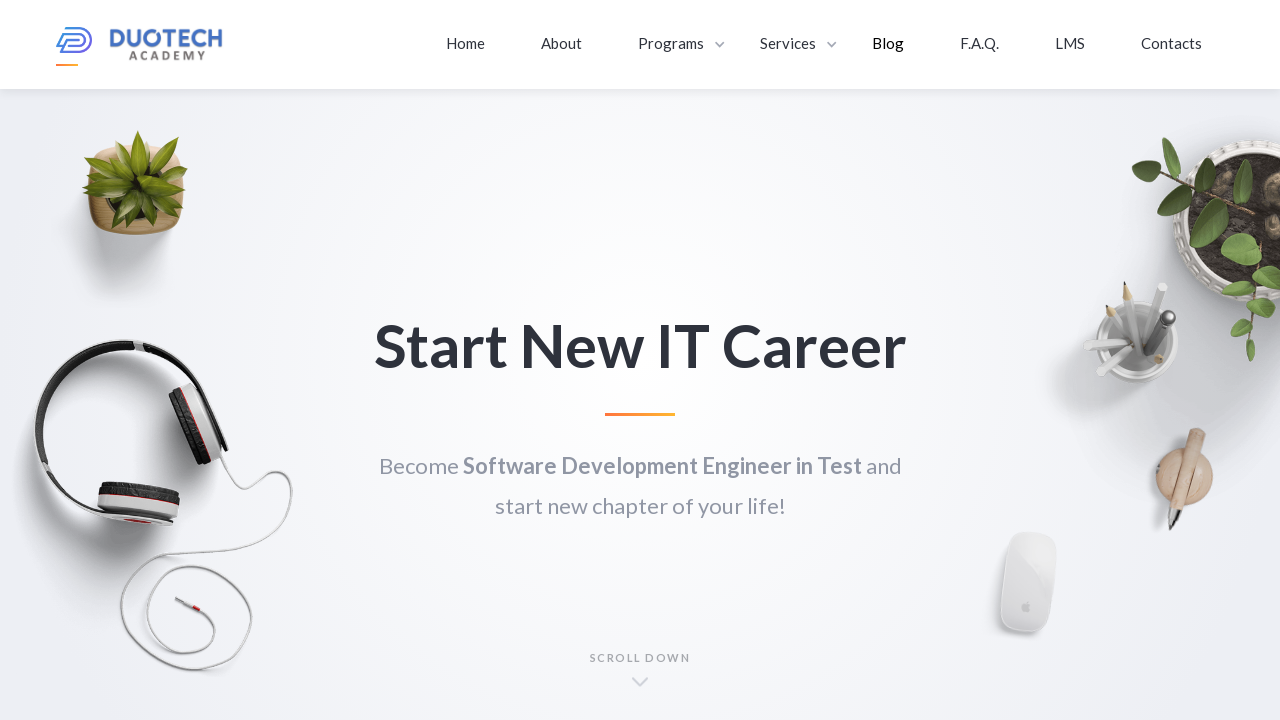

Retrieved text content from a link element
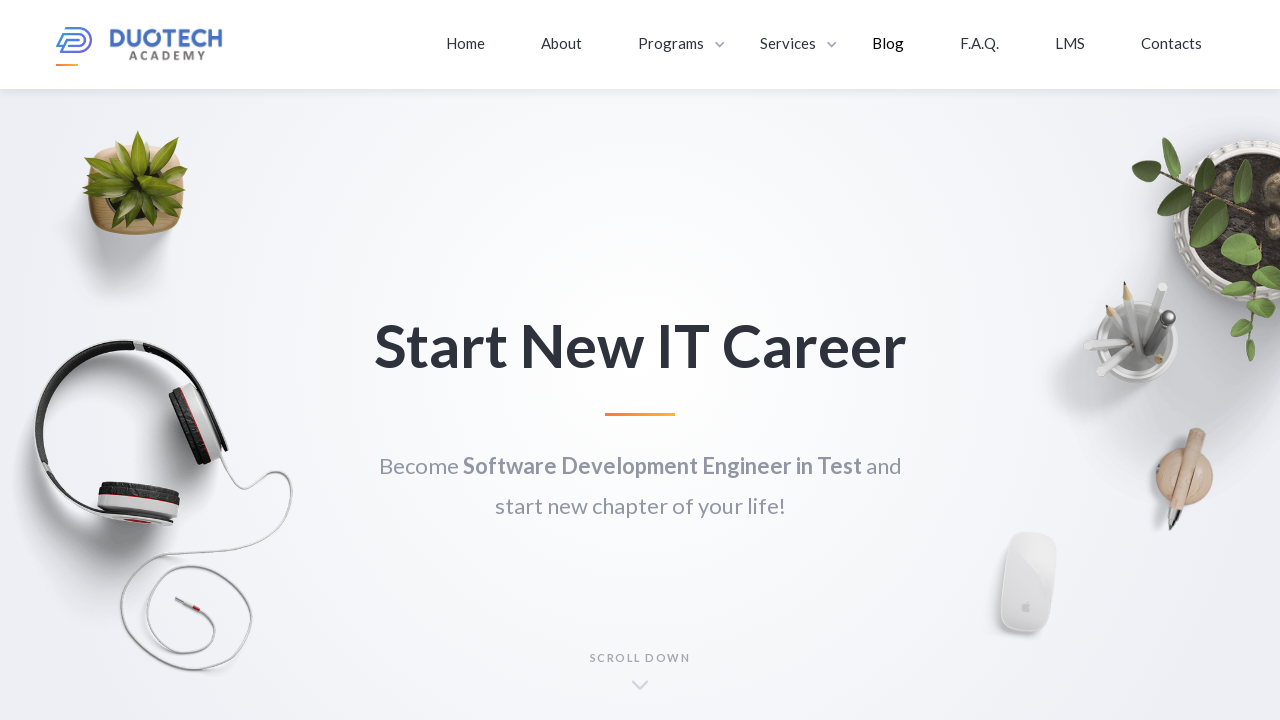

Retrieved text content from a link element
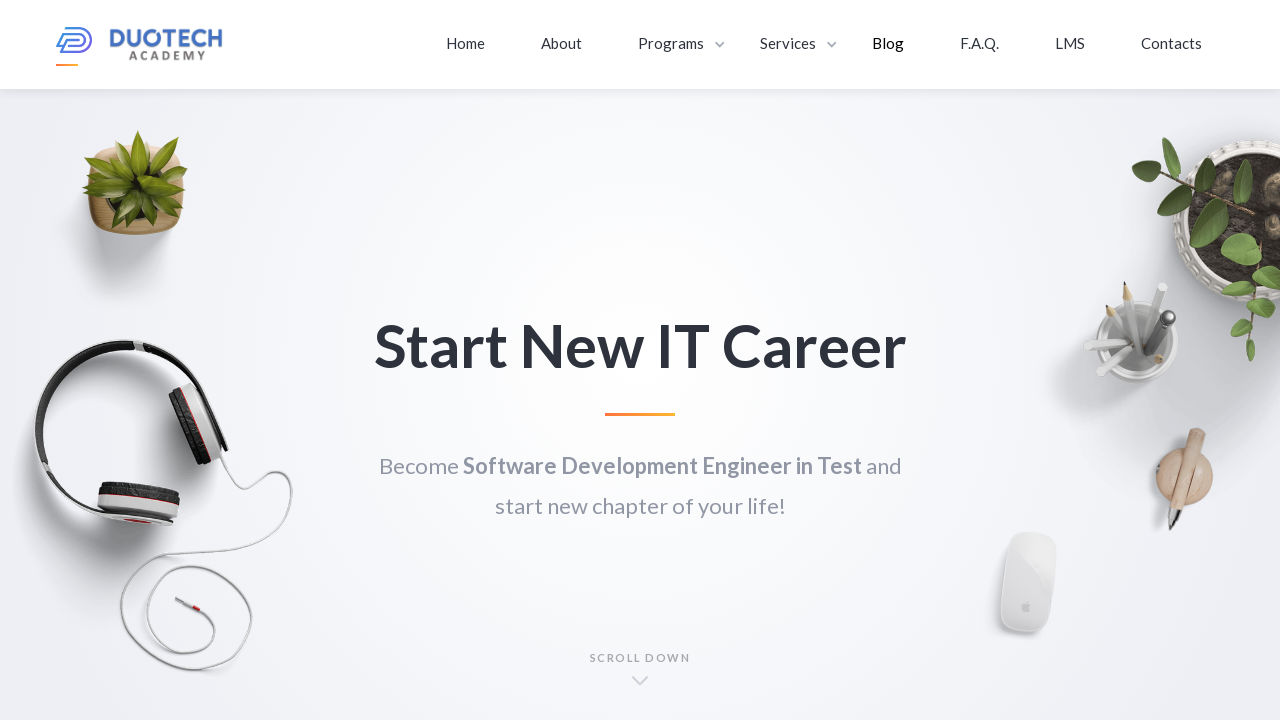

Retrieved text content from a link element
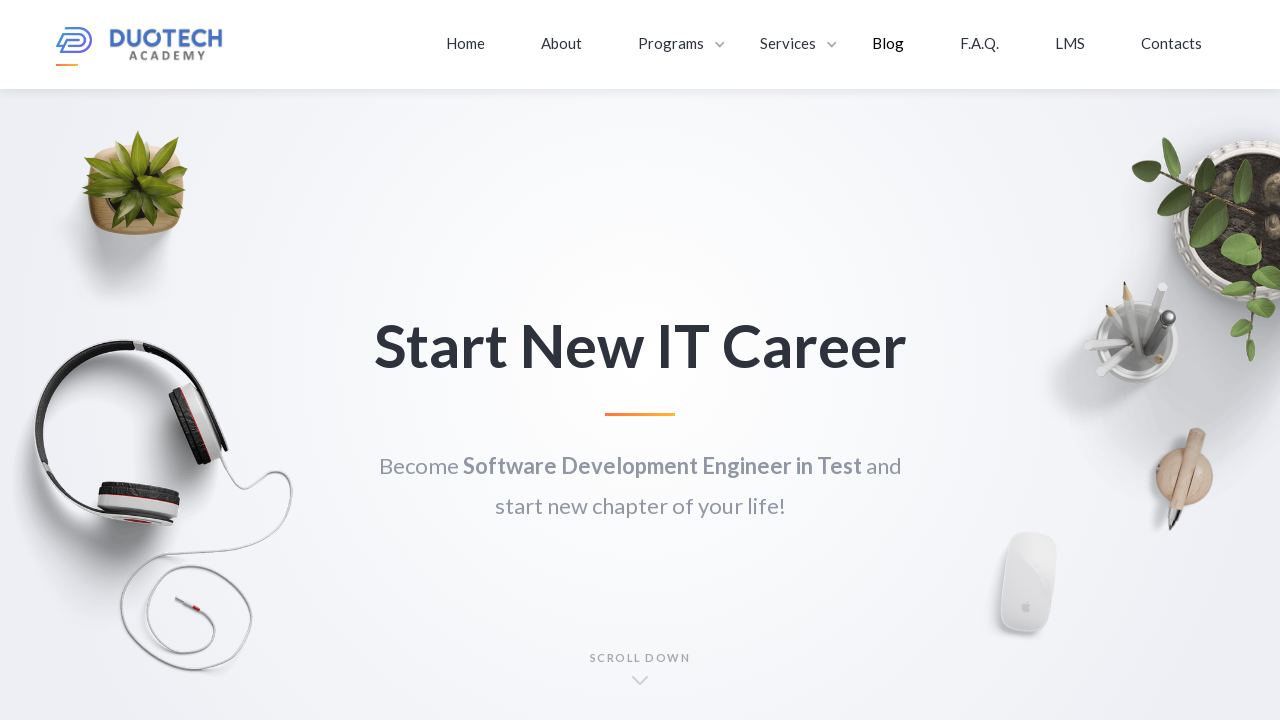

Retrieved text content from a link element
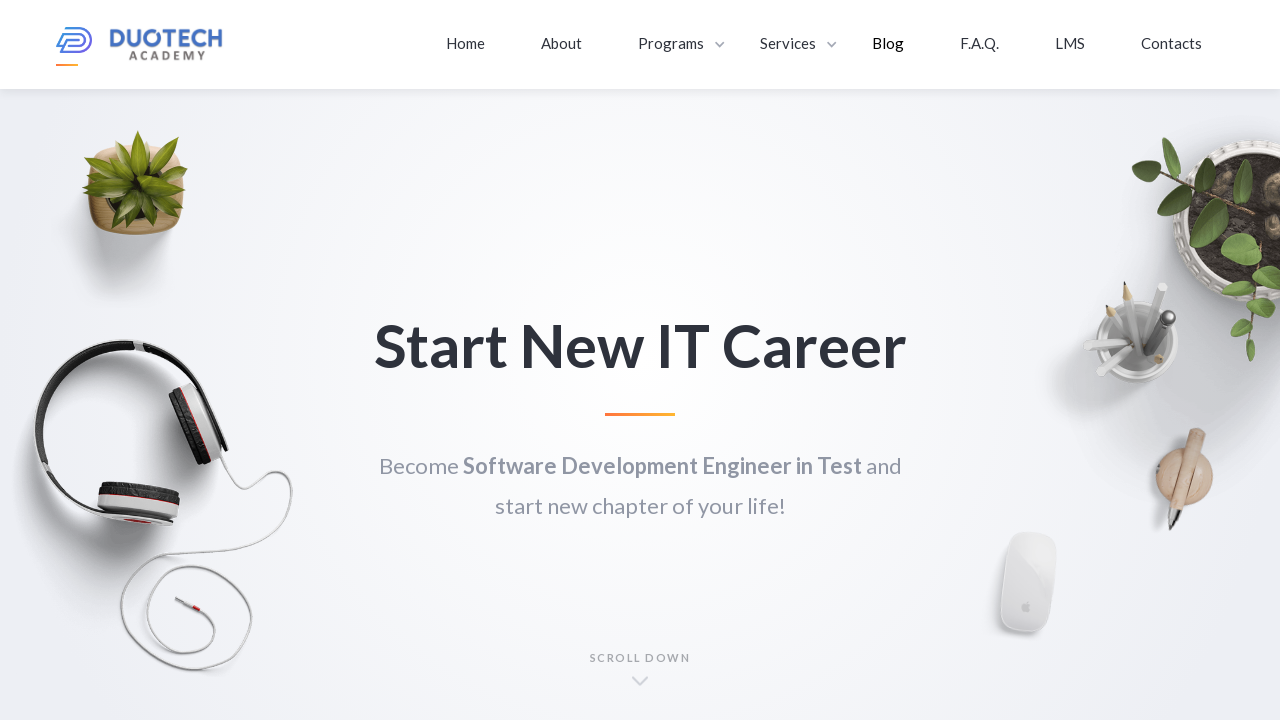

Retrieved text content from a link element
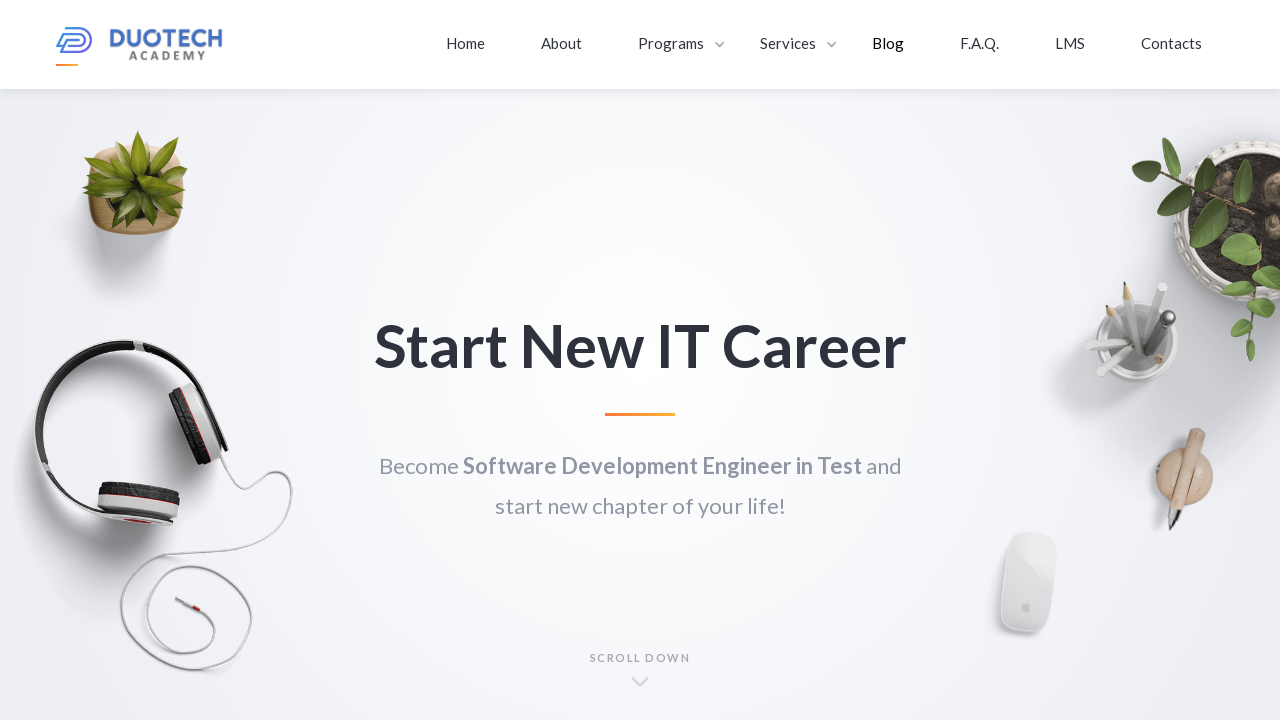

Retrieved text content from a link element
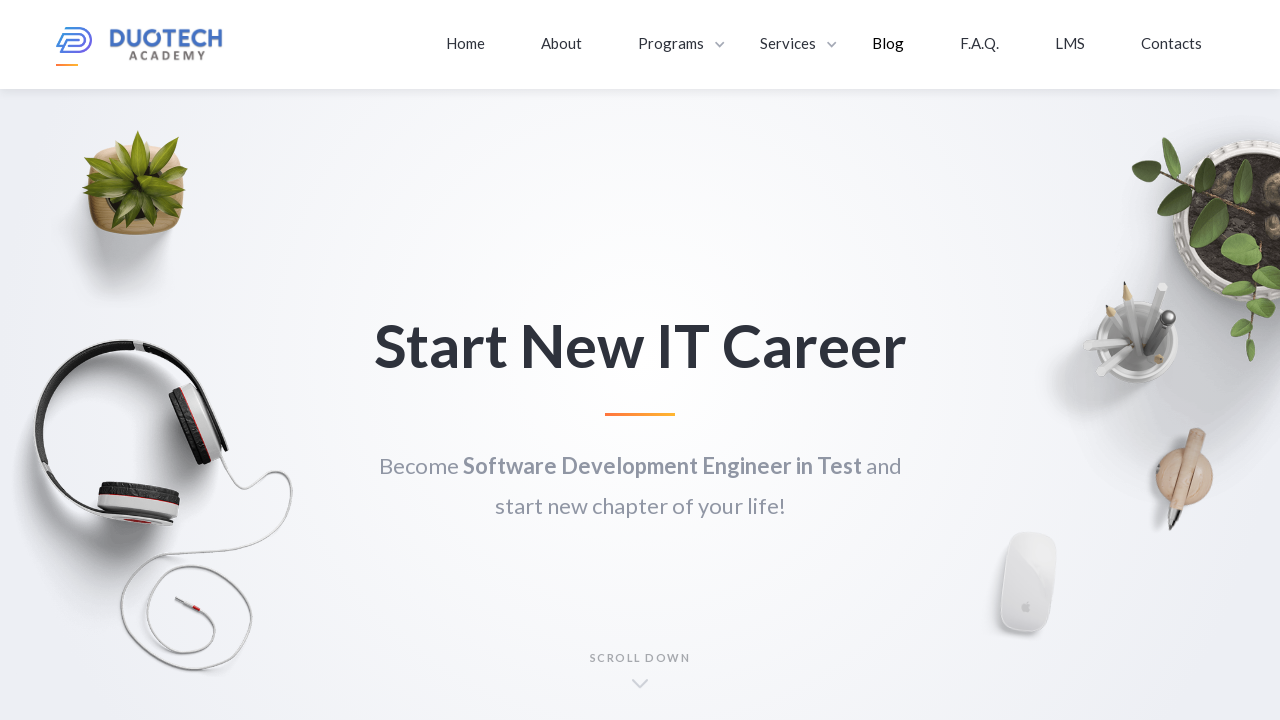

Retrieved text content from a link element
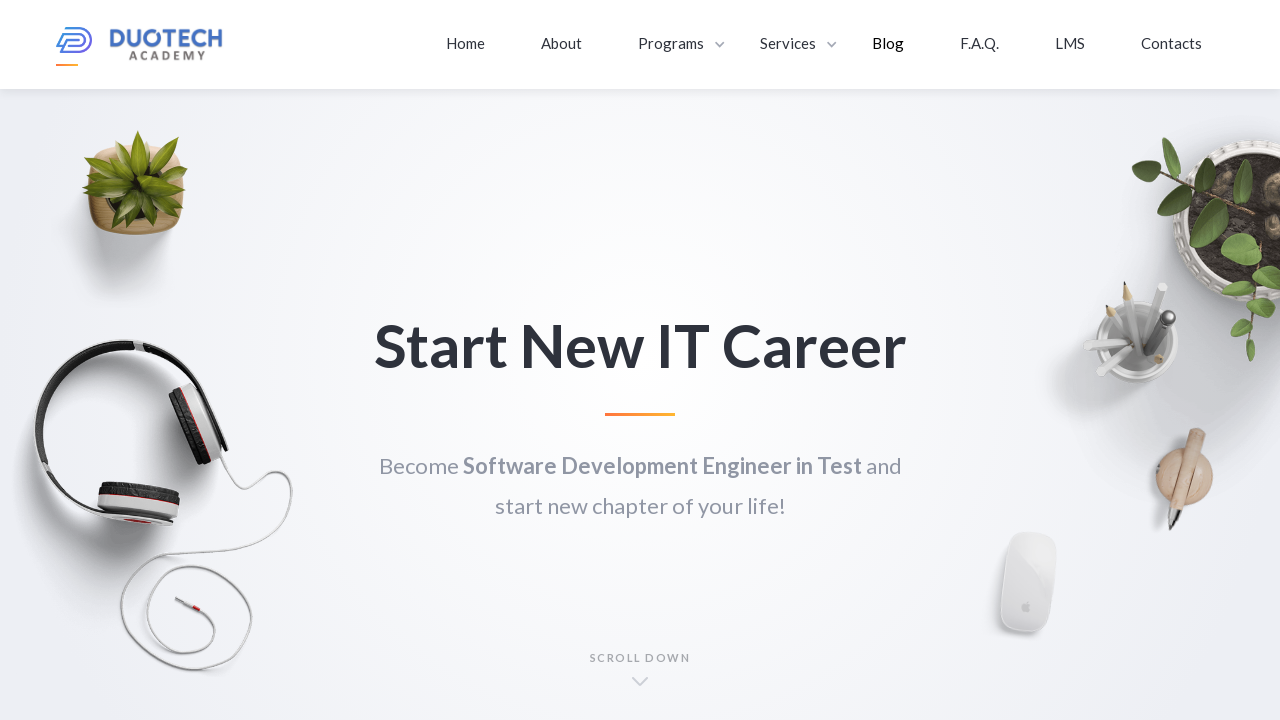

Retrieved text content from a link element
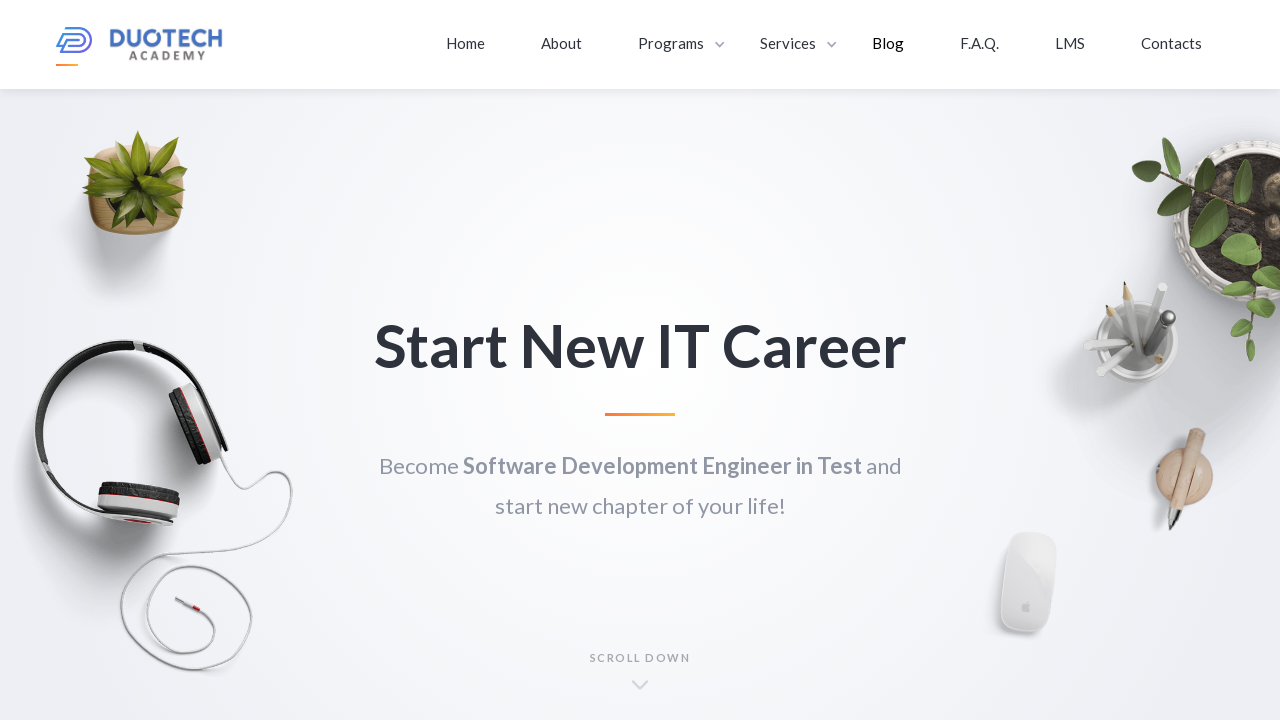

Retrieved text content from a link element
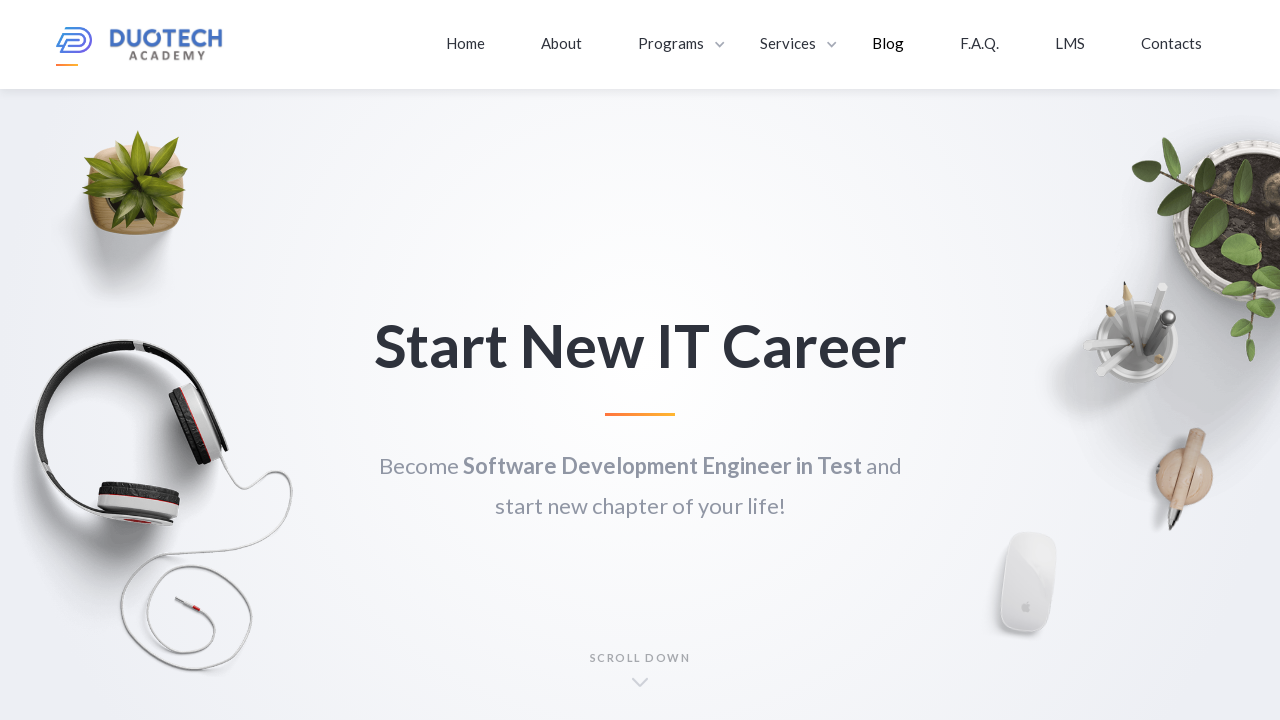

Retrieved text content from a link element
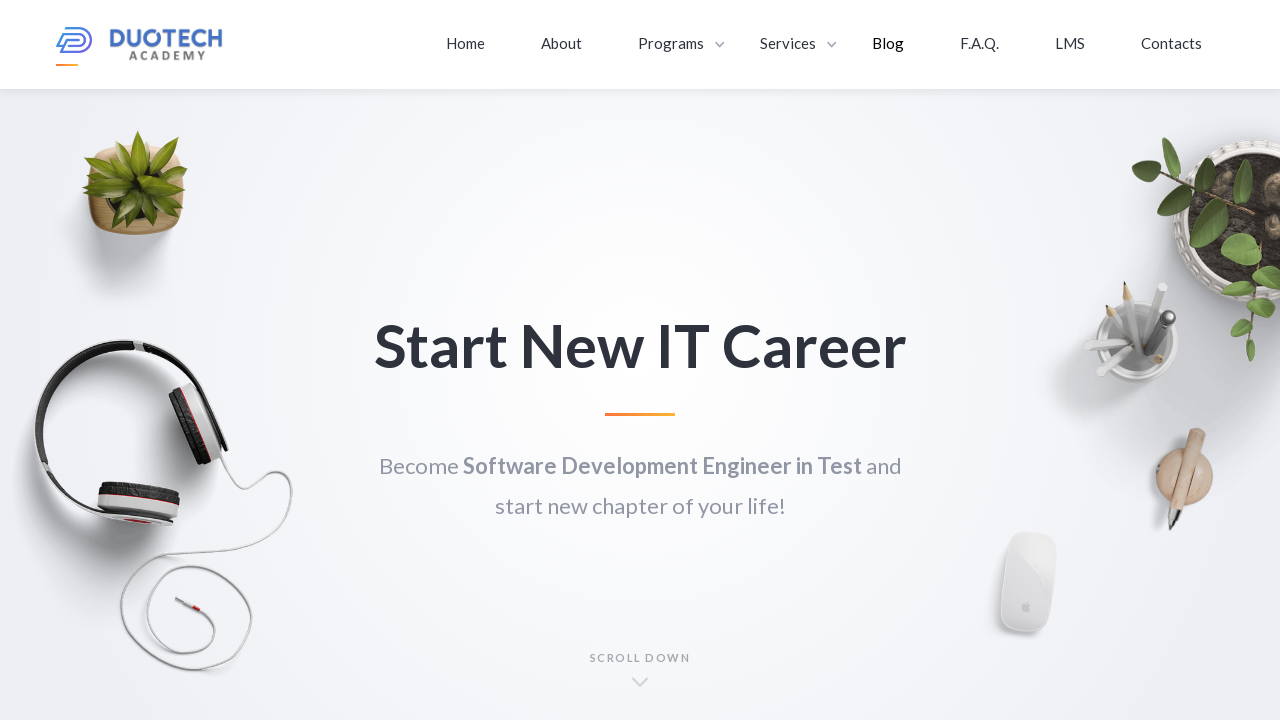

Retrieved text content from a link element
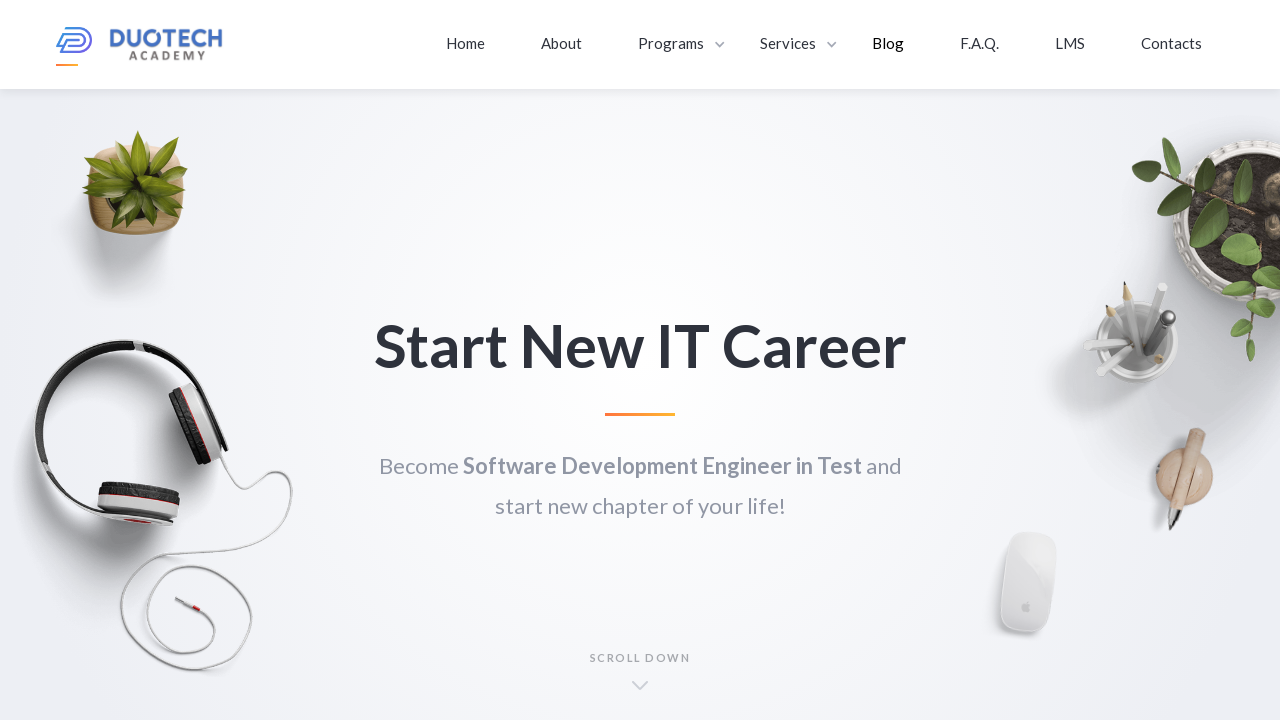

Retrieved text content from a link element
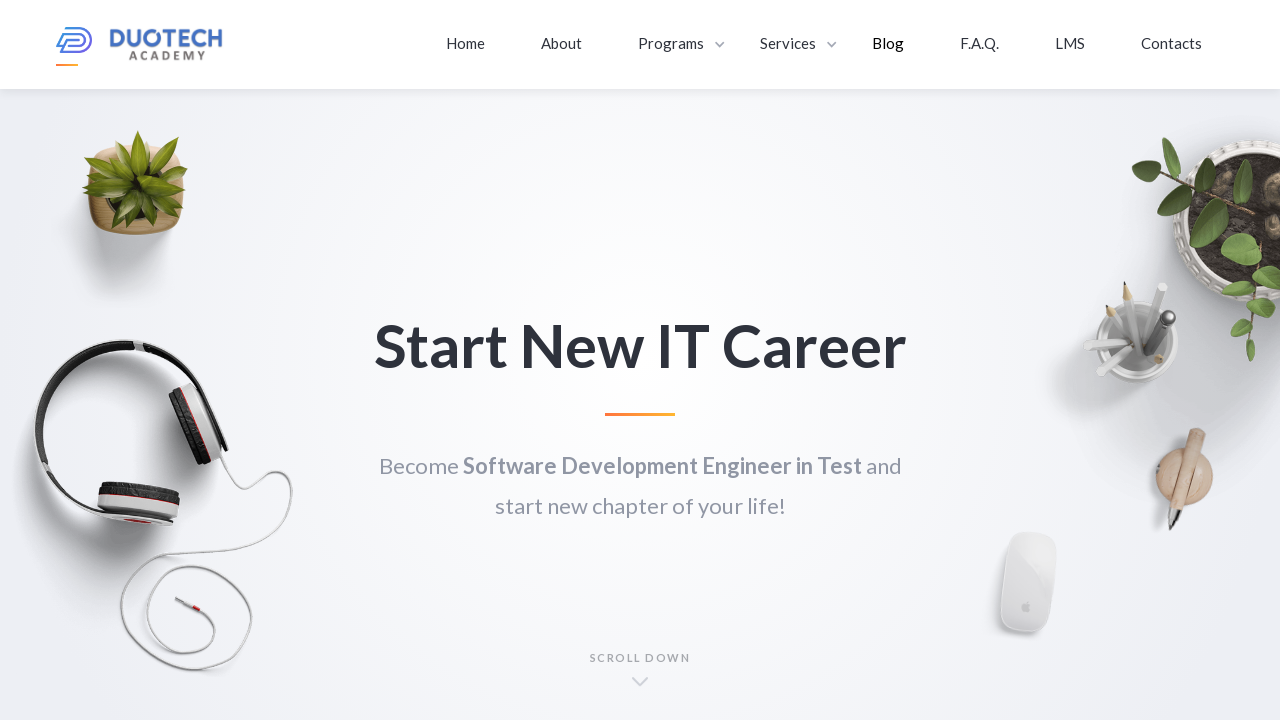

Retrieved text content from a link element
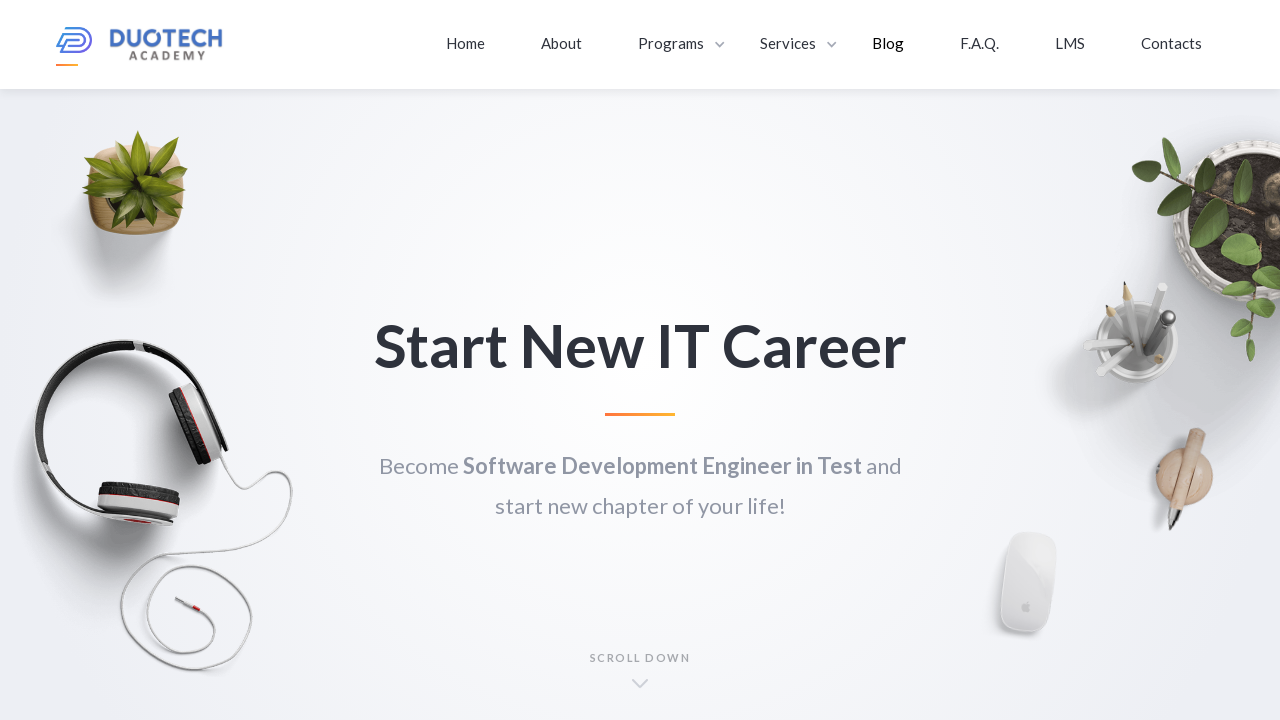

Retrieved text content from a link element
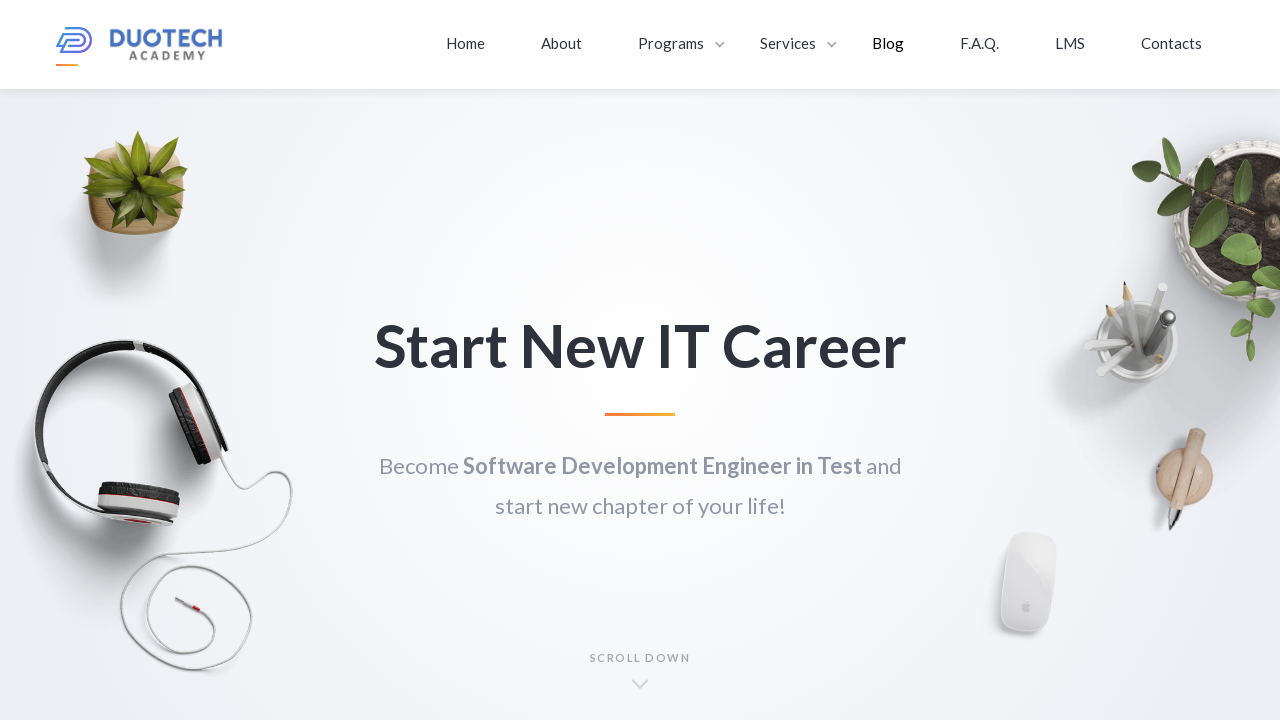

Retrieved text content from a link element
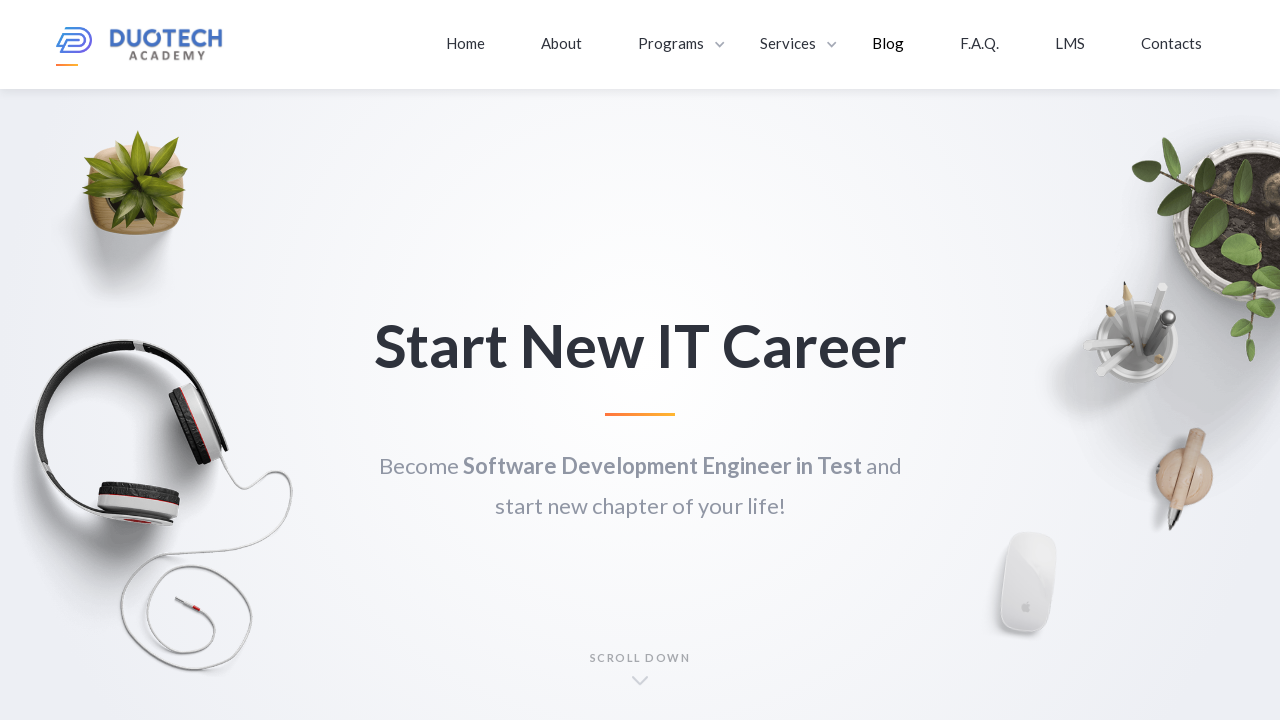

Retrieved text content from a link element
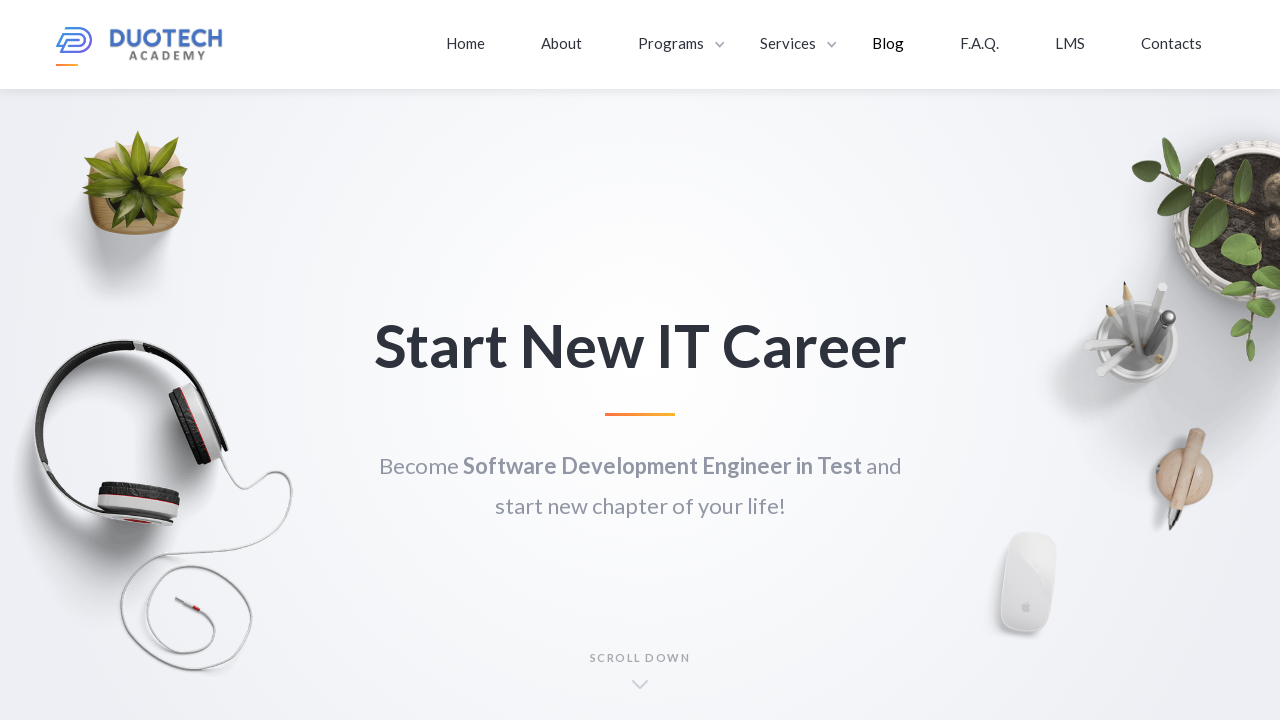

Retrieved text content from a link element
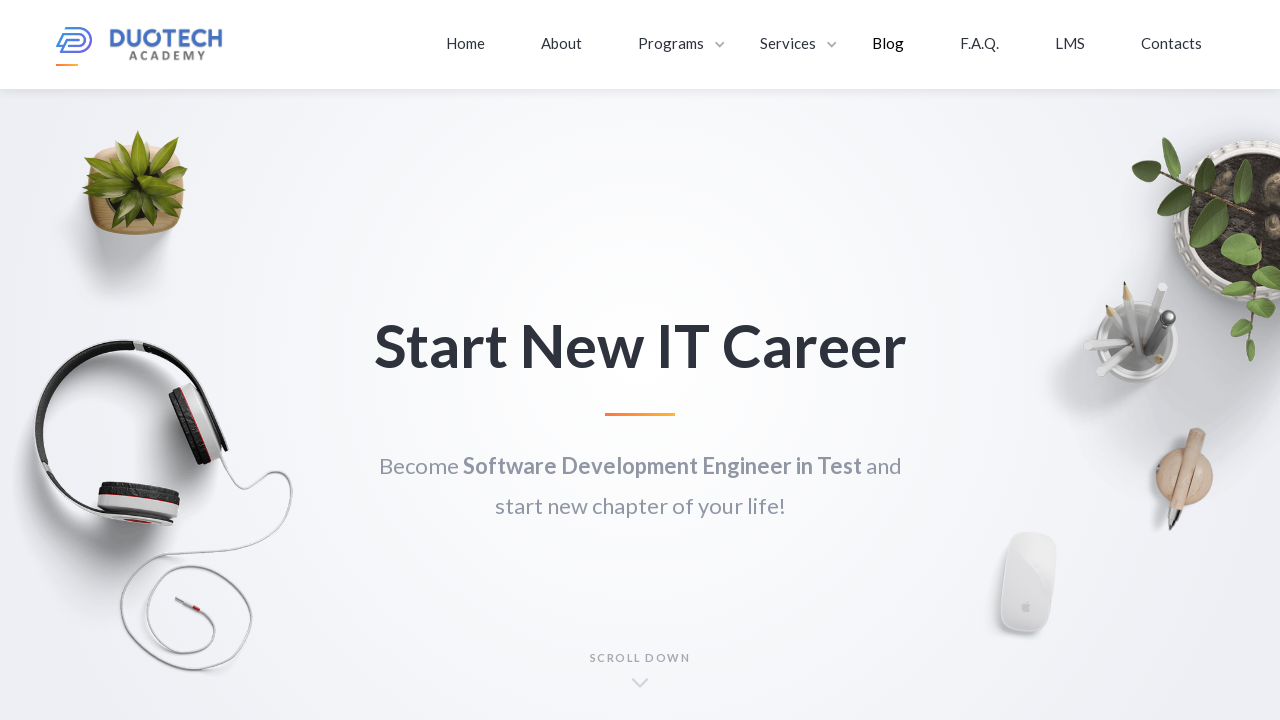

Queried for elements with tag 'w'
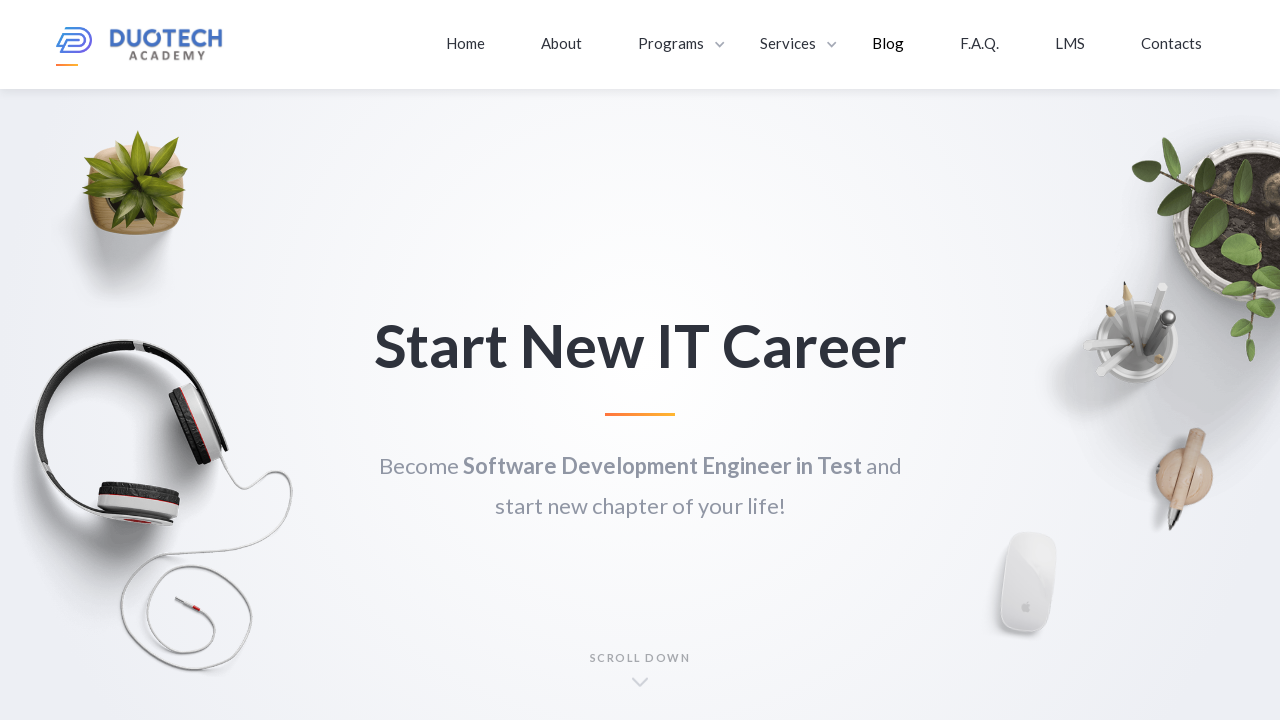

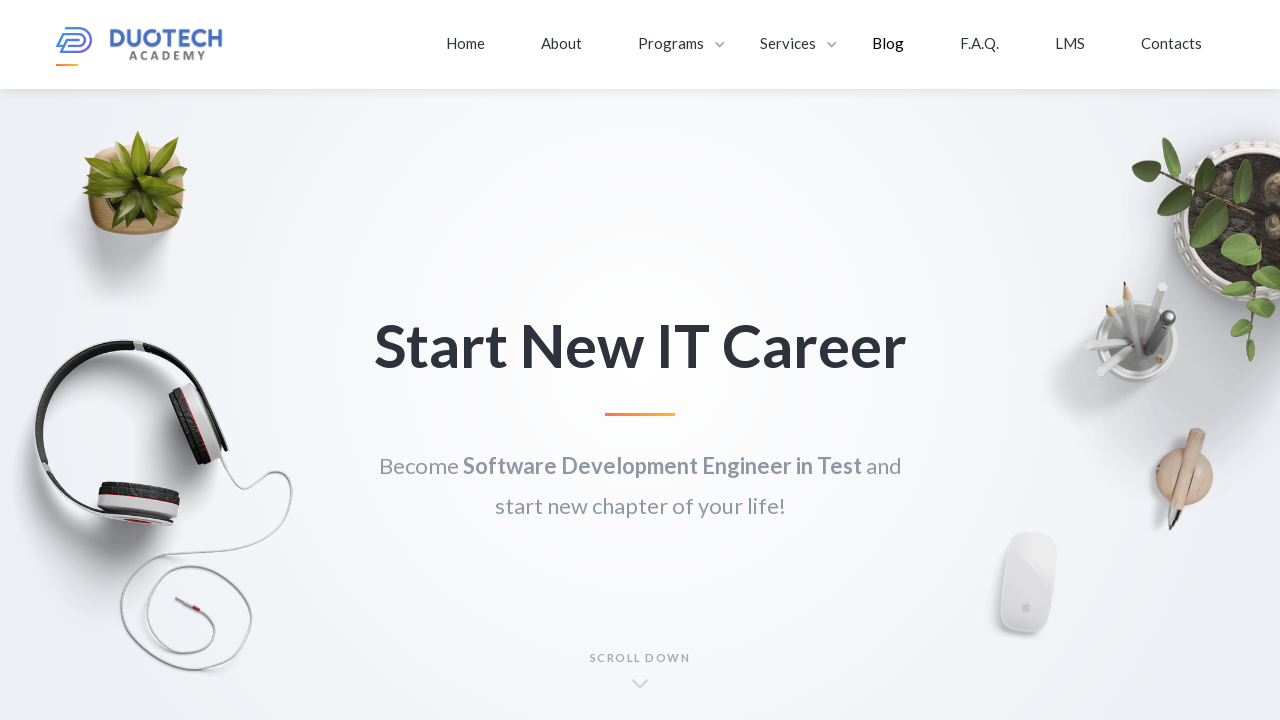